Downloads FITS files from Stanford HMI synoptic map page by entering Carrington map numbers and clicking retrieve charts

Starting URL: http://hmi.stanford.edu/data/synoptic.html

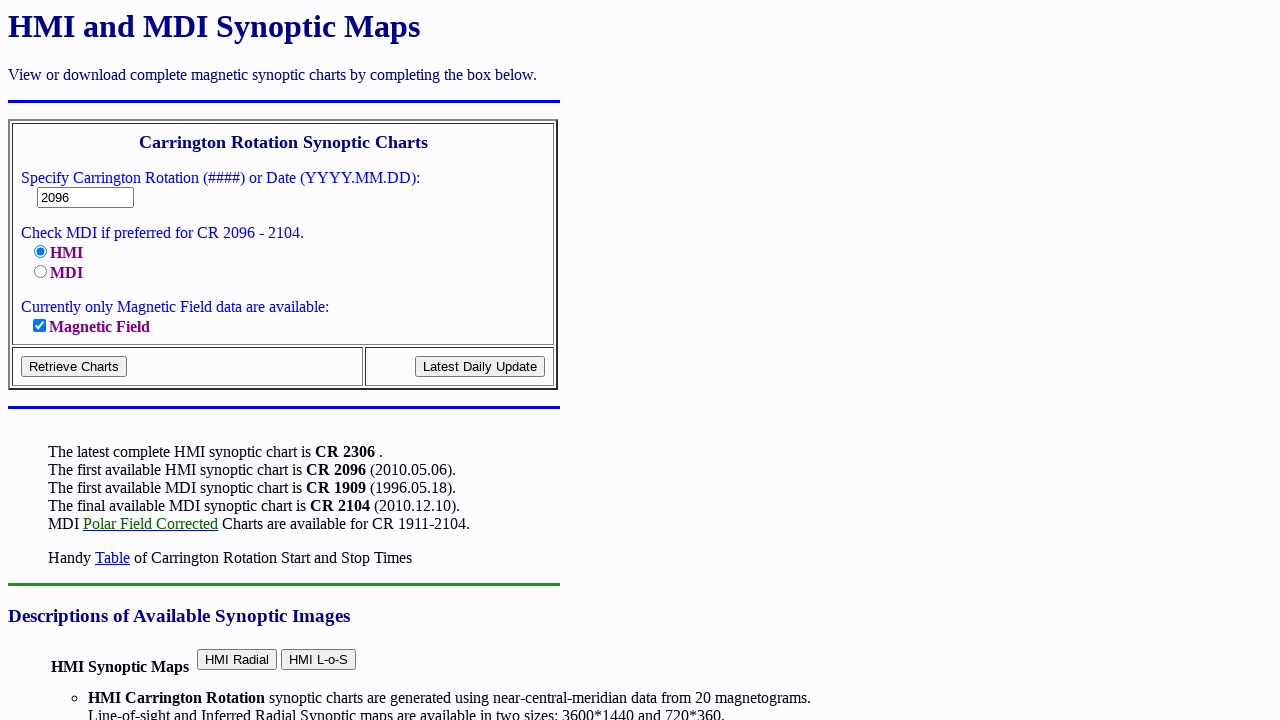

Navigated to Stanford HMI synoptic map page for Carrington map 2285
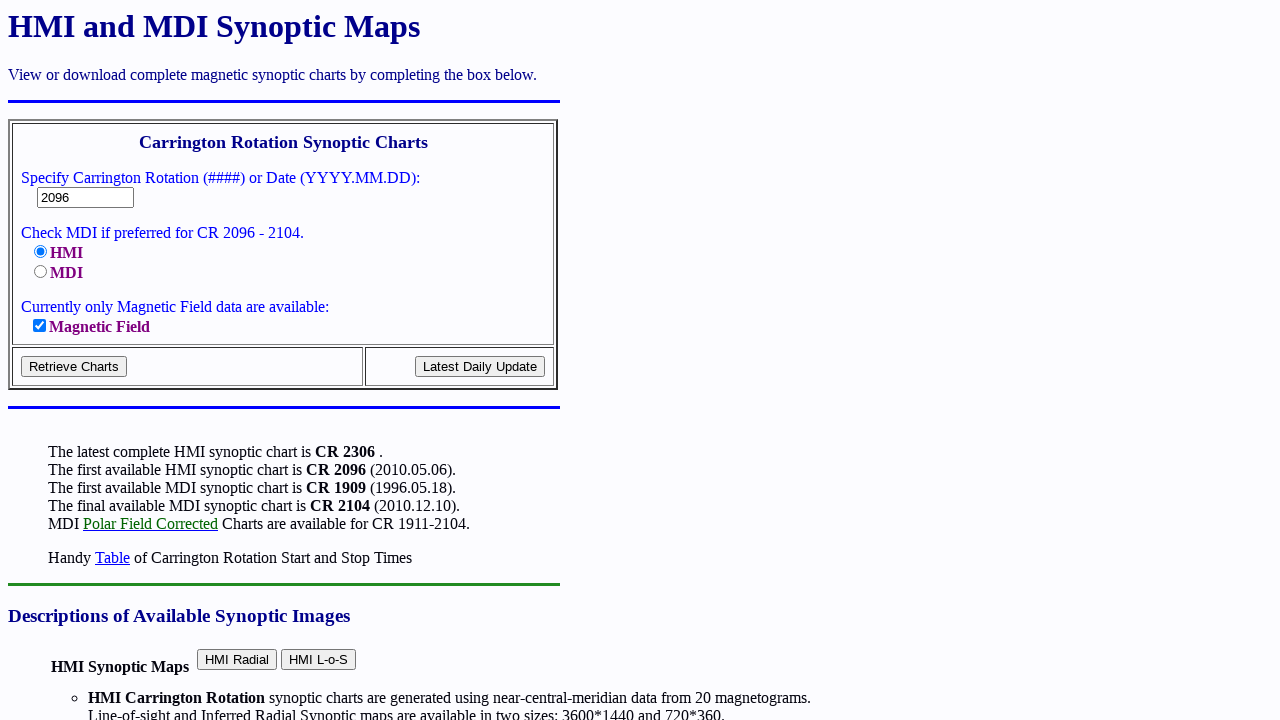

Filled Carrington map number field with 2285 on input[name='cr']
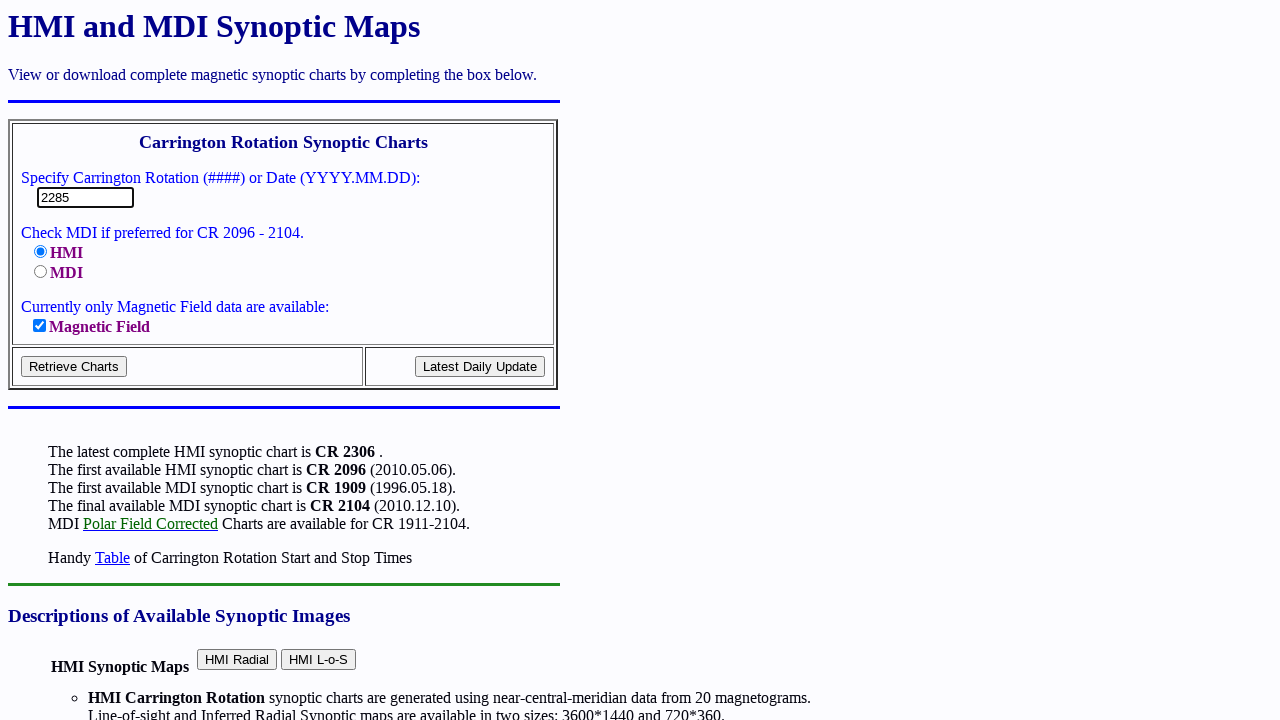

Clicked 'Retrieve Charts' button at (74, 367) on input[type='submit'][value='Retrieve Charts']
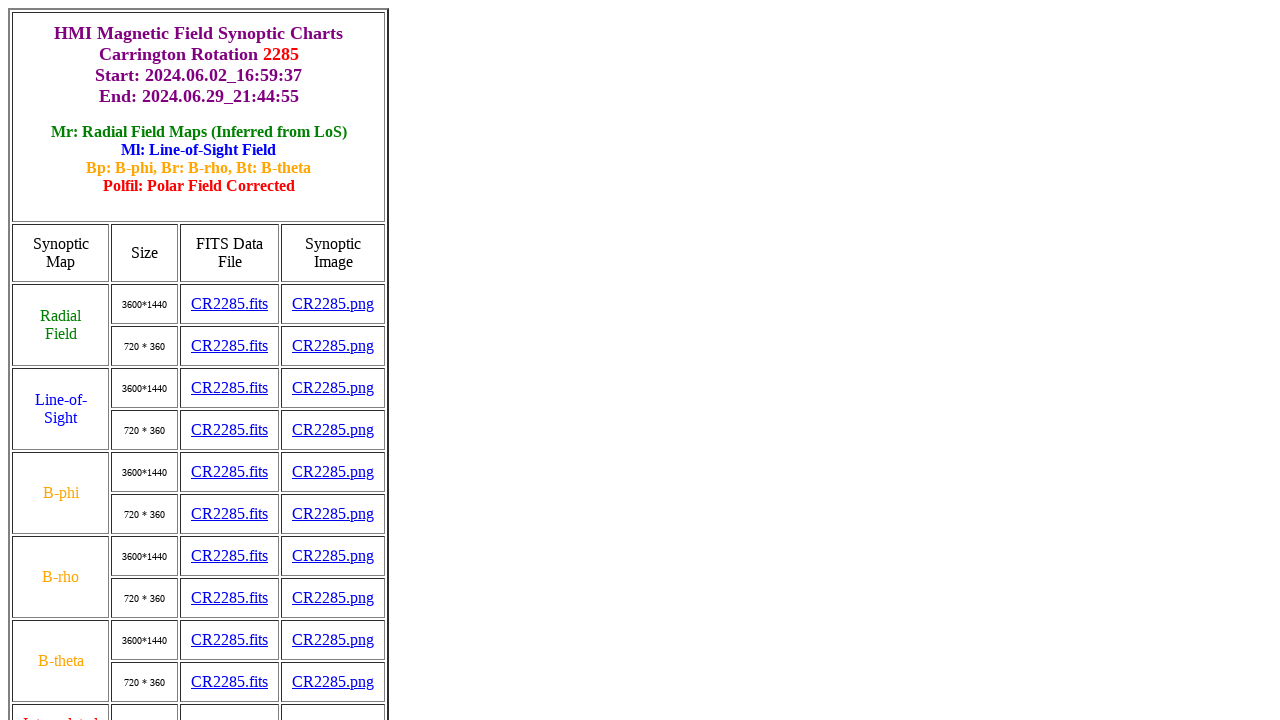

Results table loaded successfully
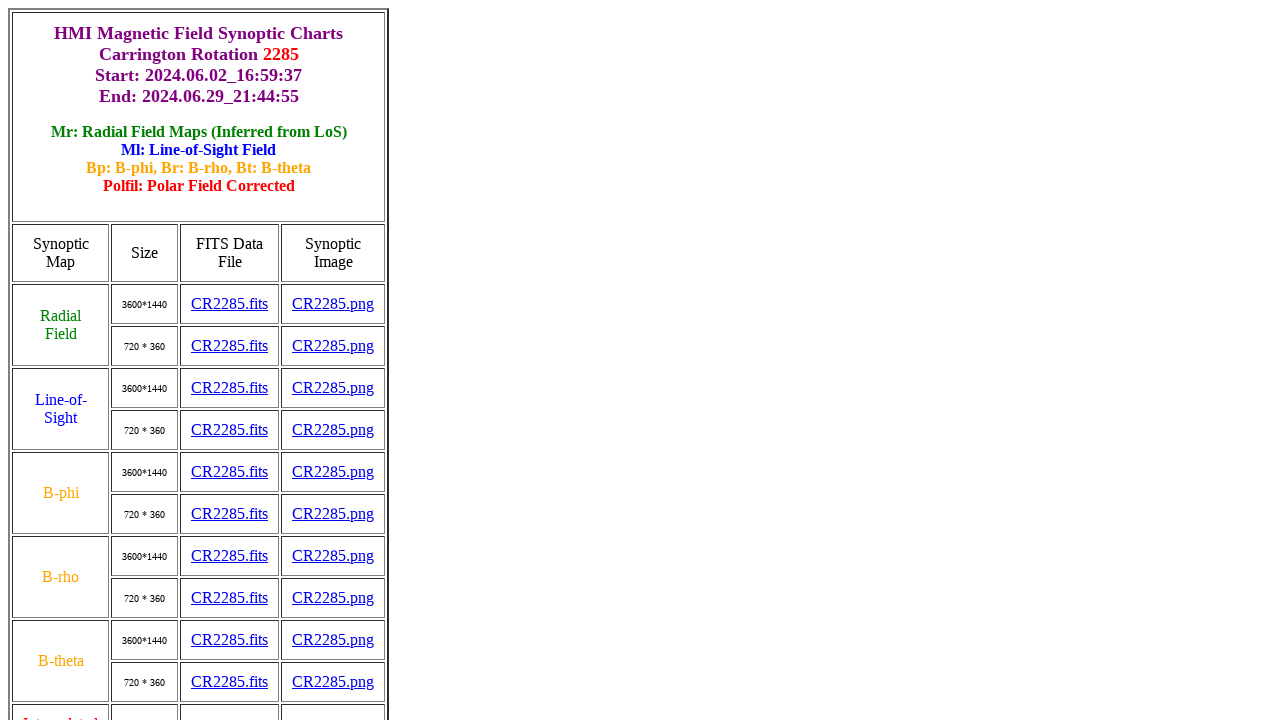

Clicked FITS file download link for Carrington map 2285 at (230, 346) on a[href*='hmi.Synoptic_Mr_small.2285.fits']
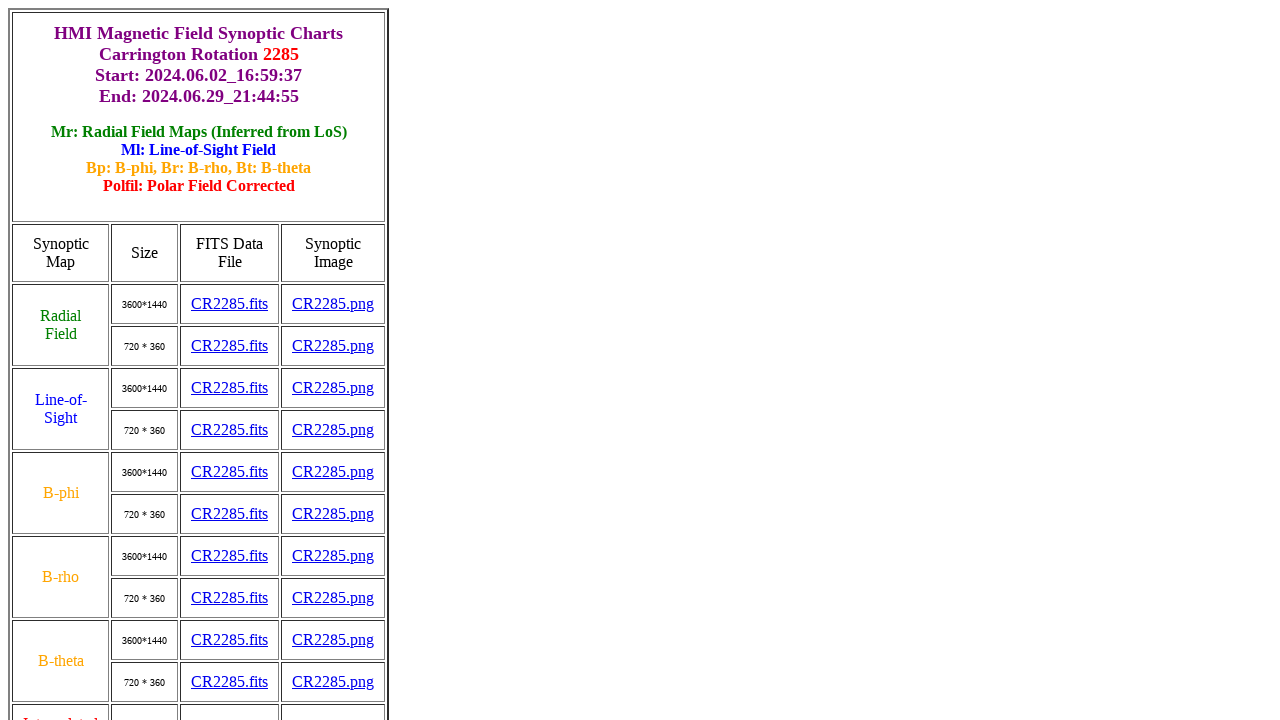

Waited 2 seconds for download to initiate
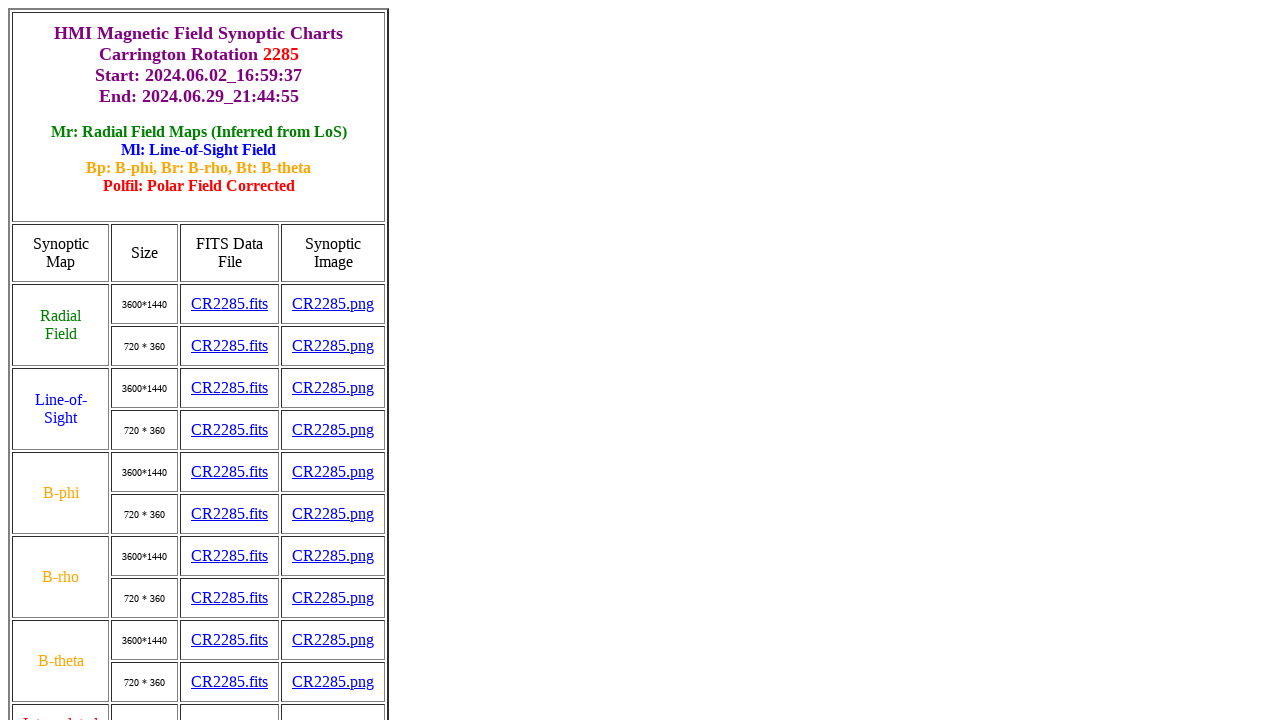

Navigated to Stanford HMI synoptic map page for Carrington map 2286
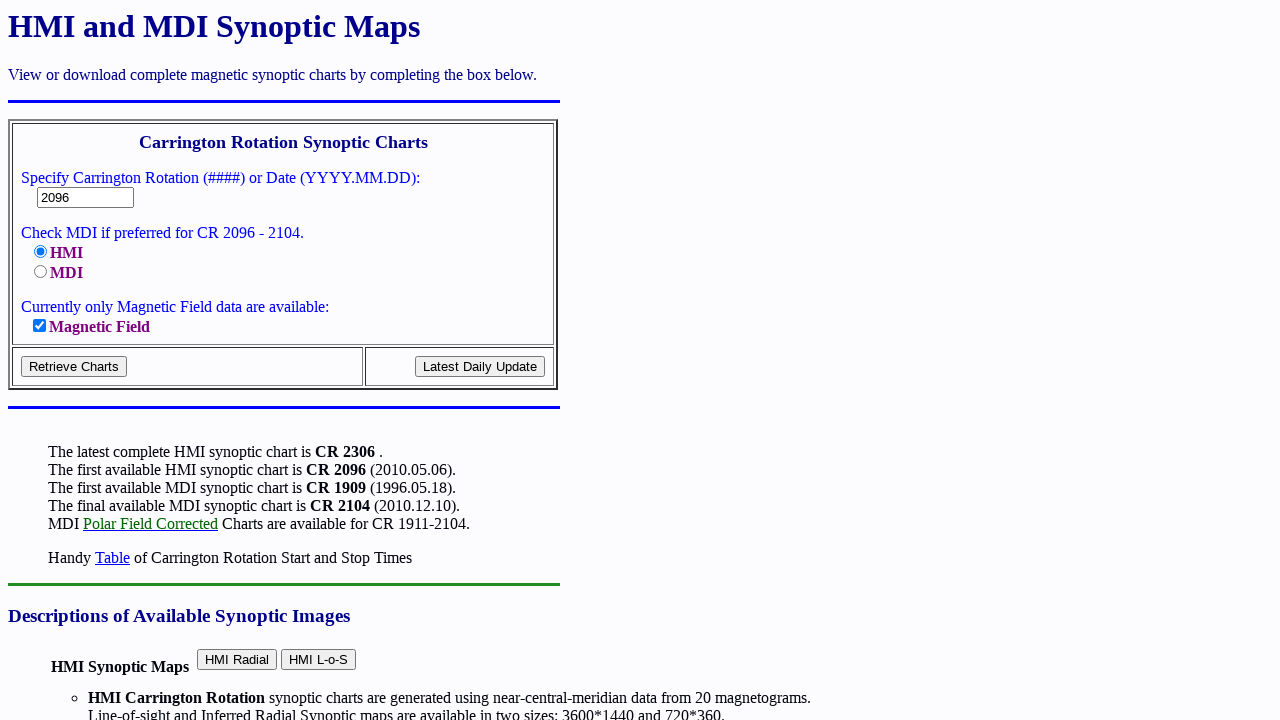

Filled Carrington map number field with 2286 on input[name='cr']
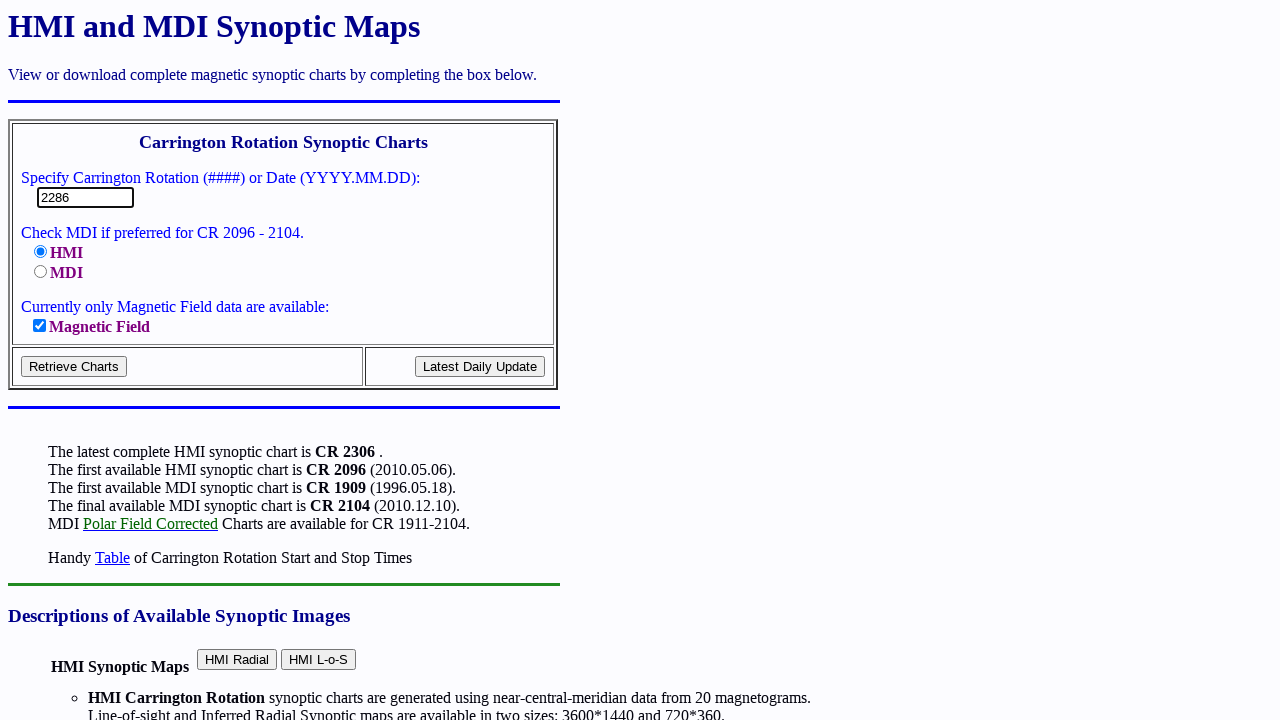

Clicked 'Retrieve Charts' button at (74, 367) on input[type='submit'][value='Retrieve Charts']
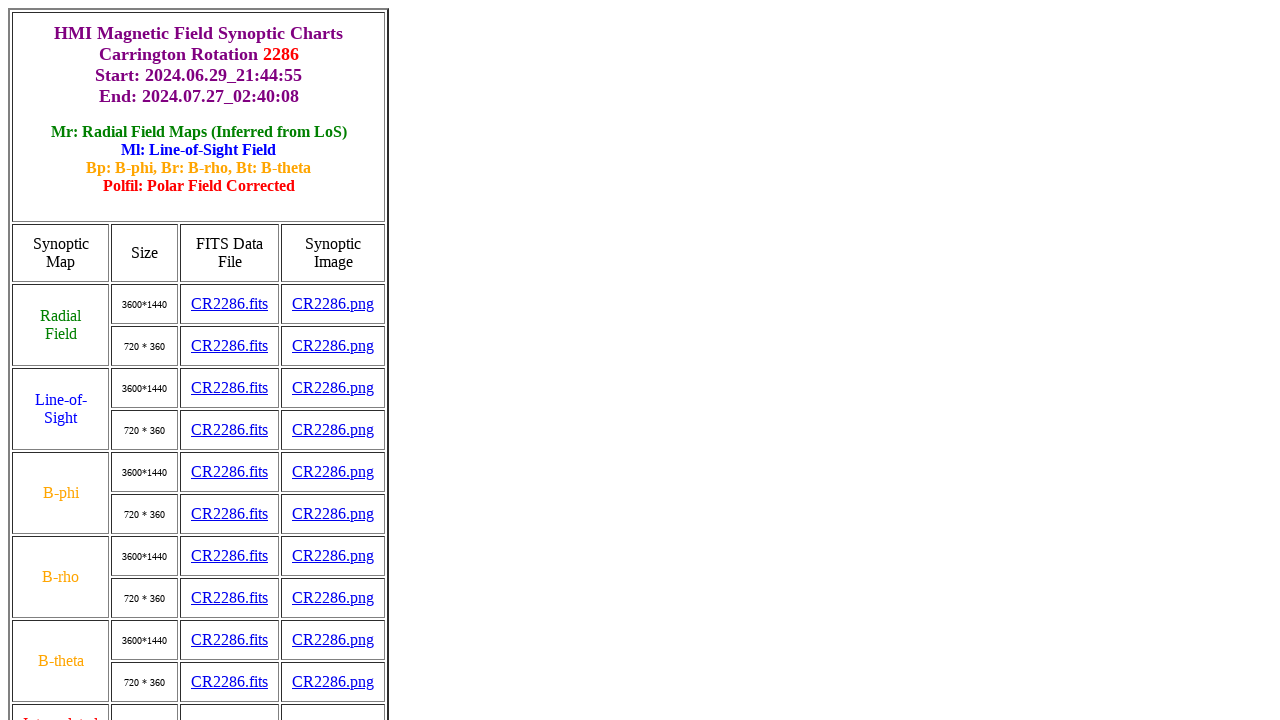

Results table loaded successfully
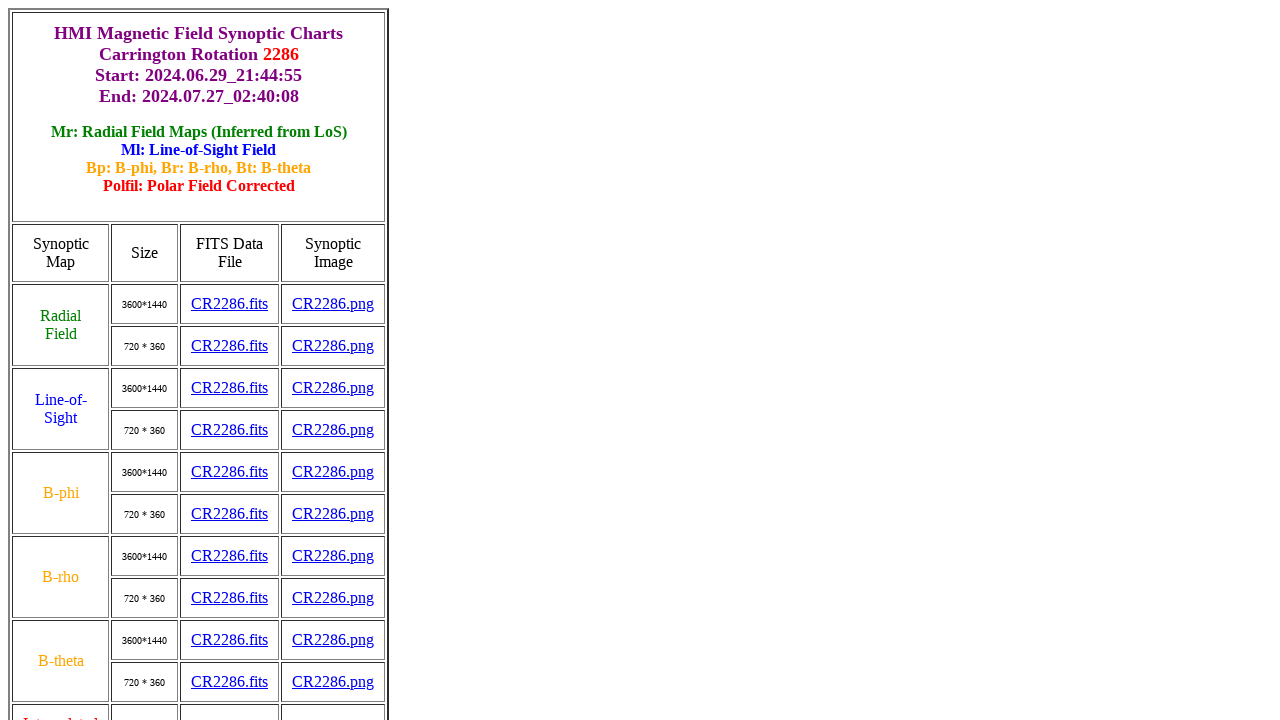

Clicked FITS file download link for Carrington map 2286 at (230, 346) on a[href*='hmi.Synoptic_Mr_small.2286.fits']
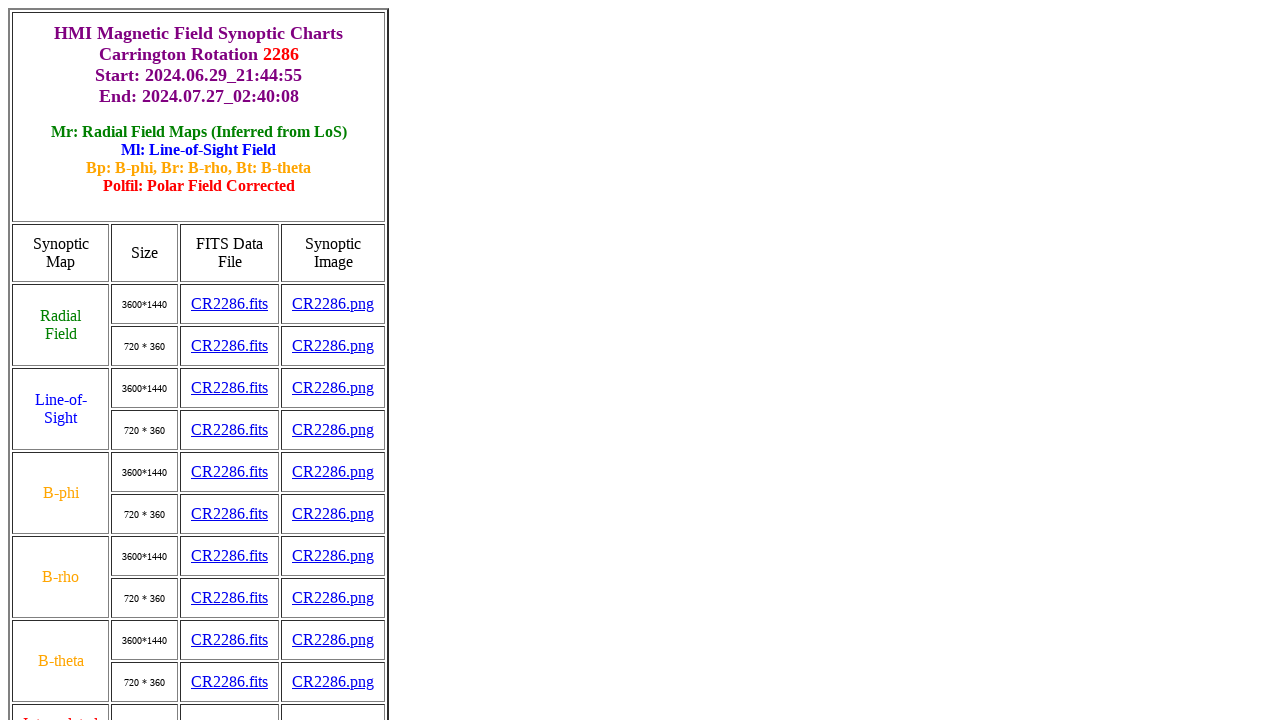

Waited 2 seconds for download to initiate
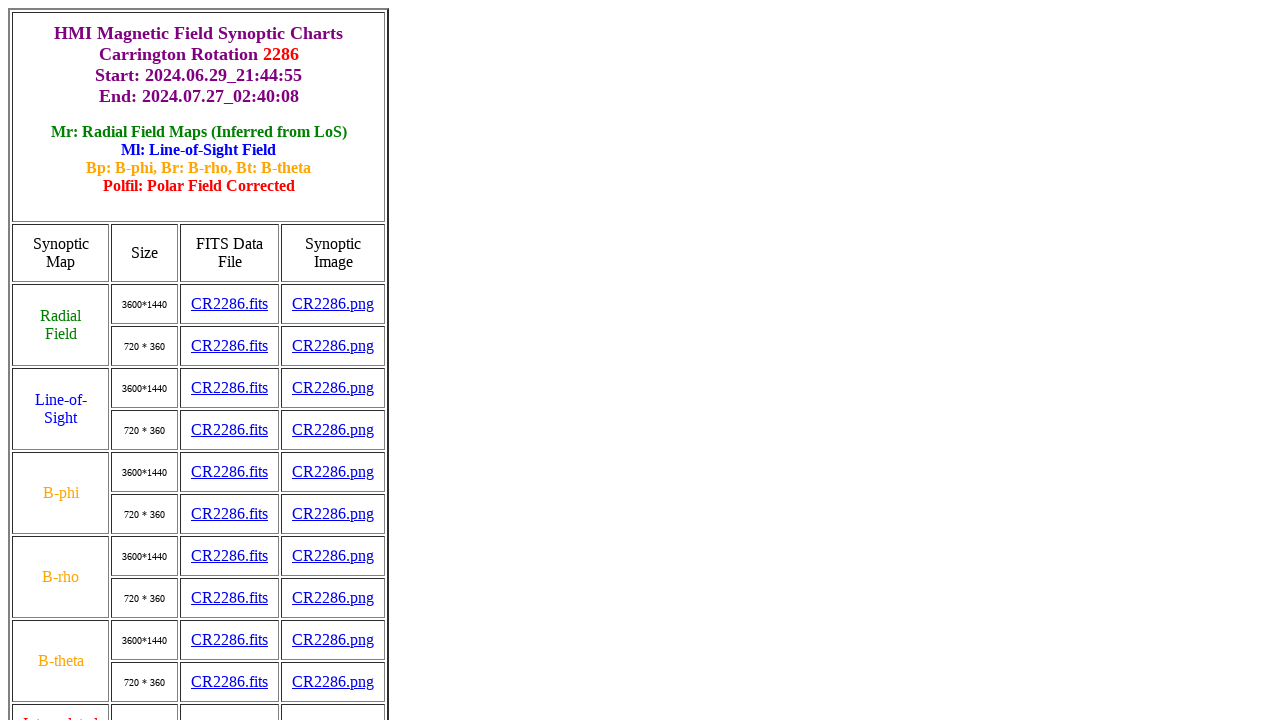

Navigated to Stanford HMI synoptic map page for Carrington map 2287
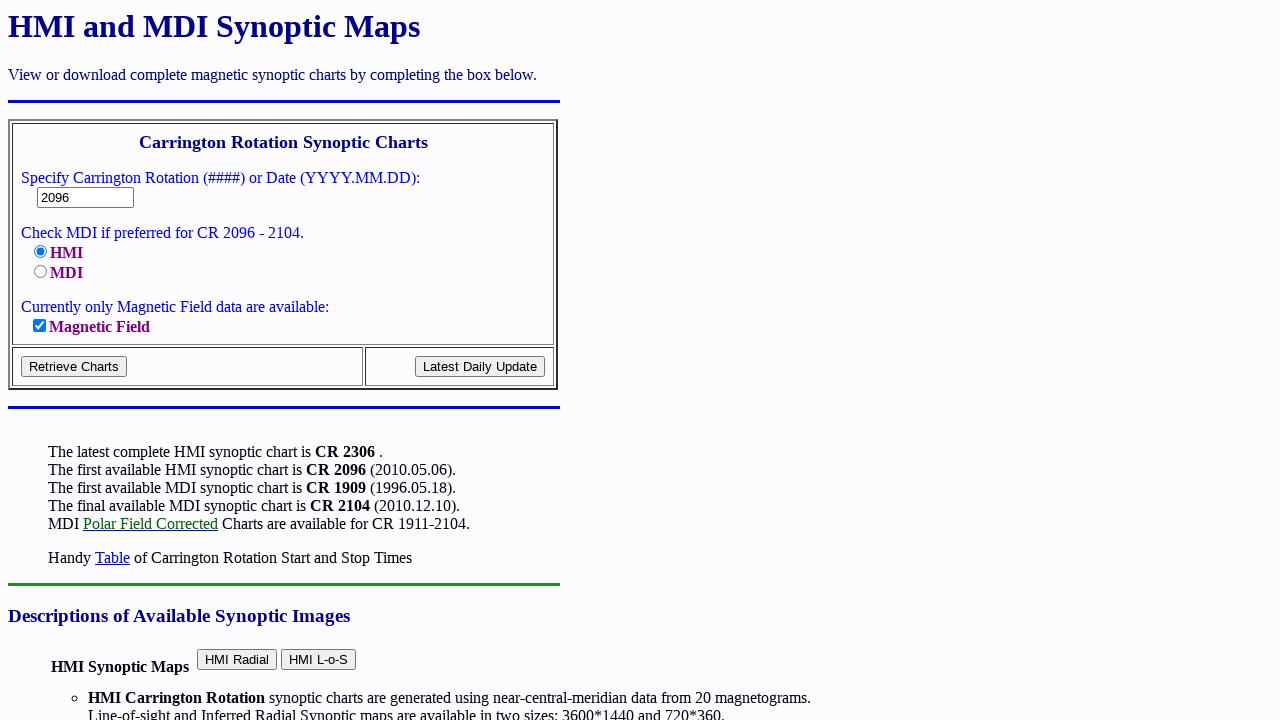

Filled Carrington map number field with 2287 on input[name='cr']
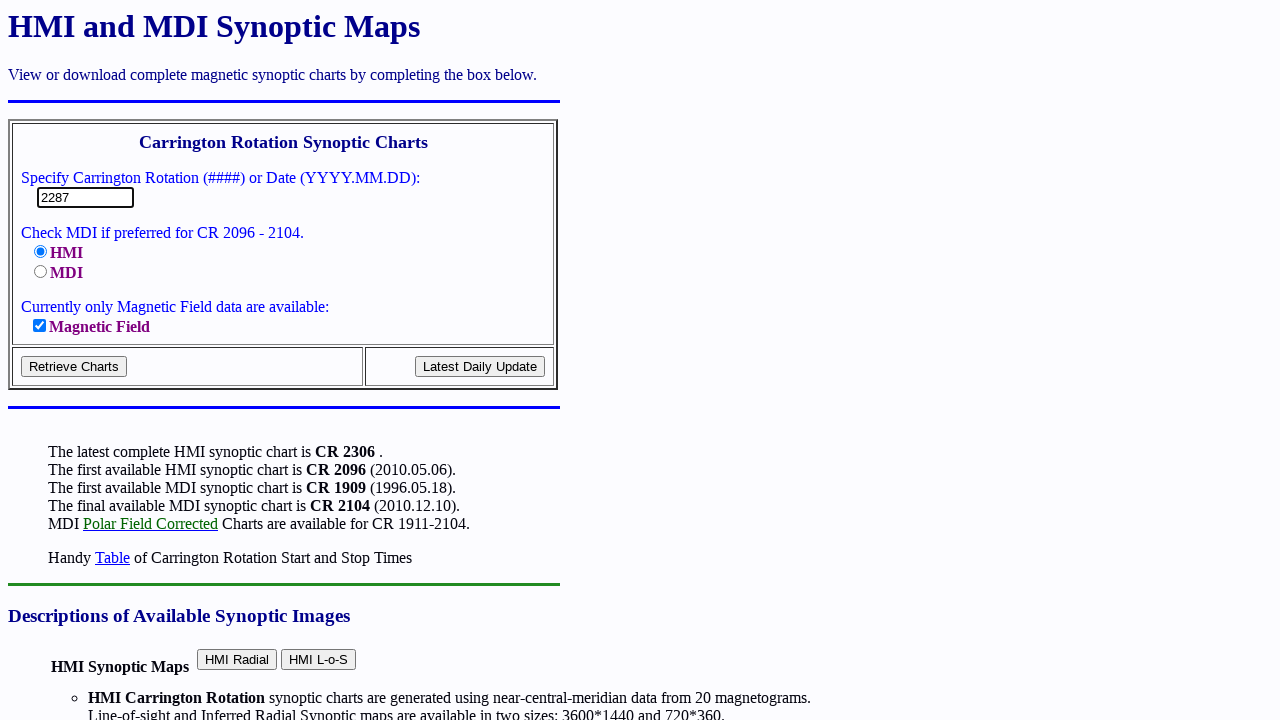

Clicked 'Retrieve Charts' button at (74, 367) on input[type='submit'][value='Retrieve Charts']
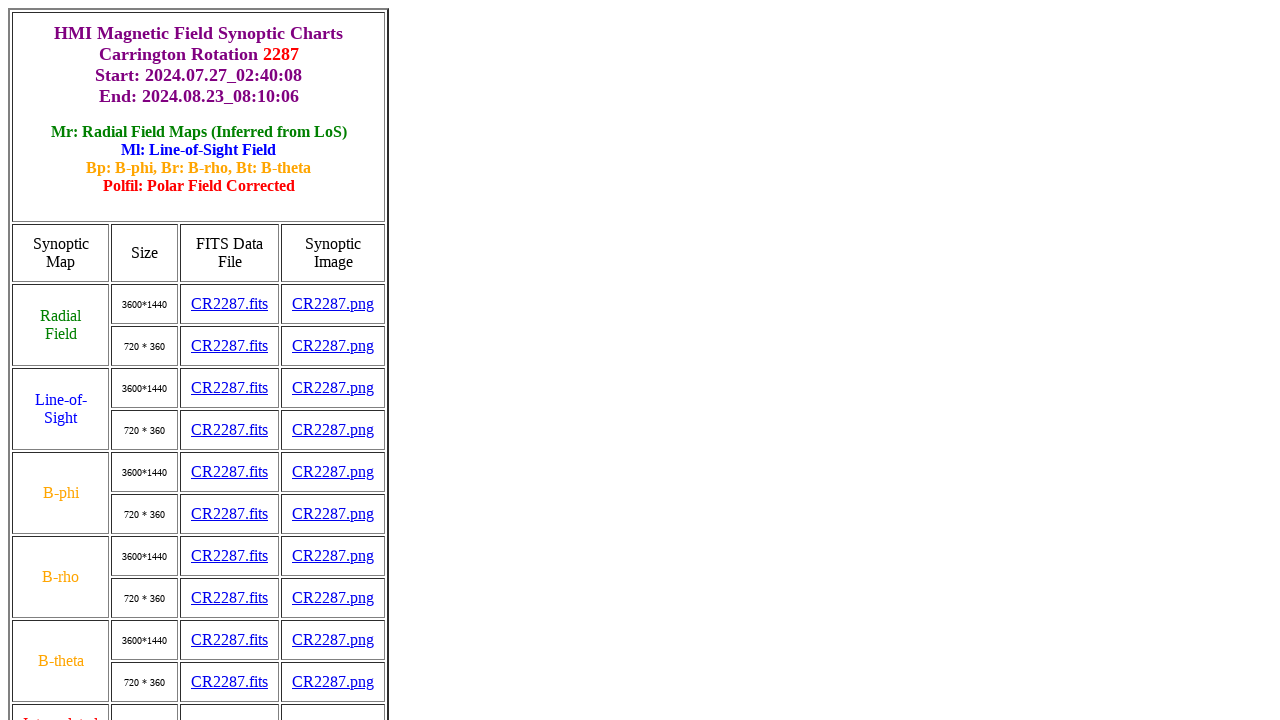

Results table loaded successfully
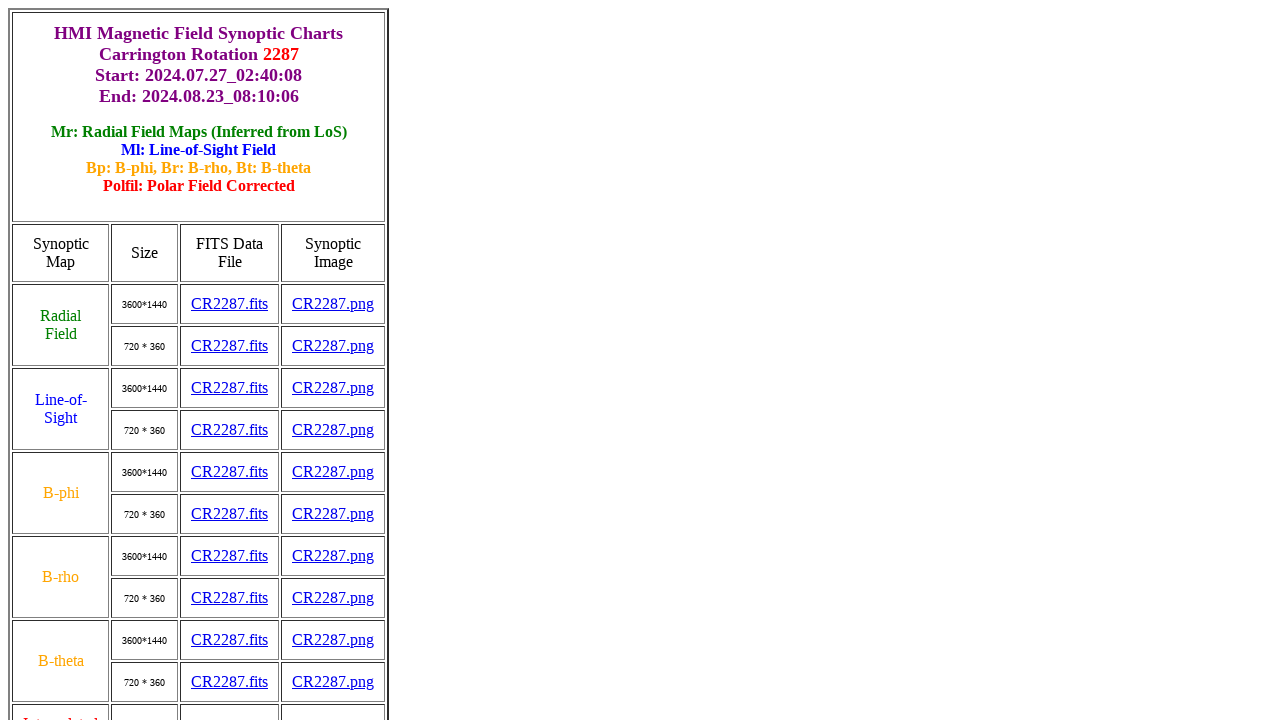

Clicked FITS file download link for Carrington map 2287 at (230, 346) on a[href*='hmi.Synoptic_Mr_small.2287.fits']
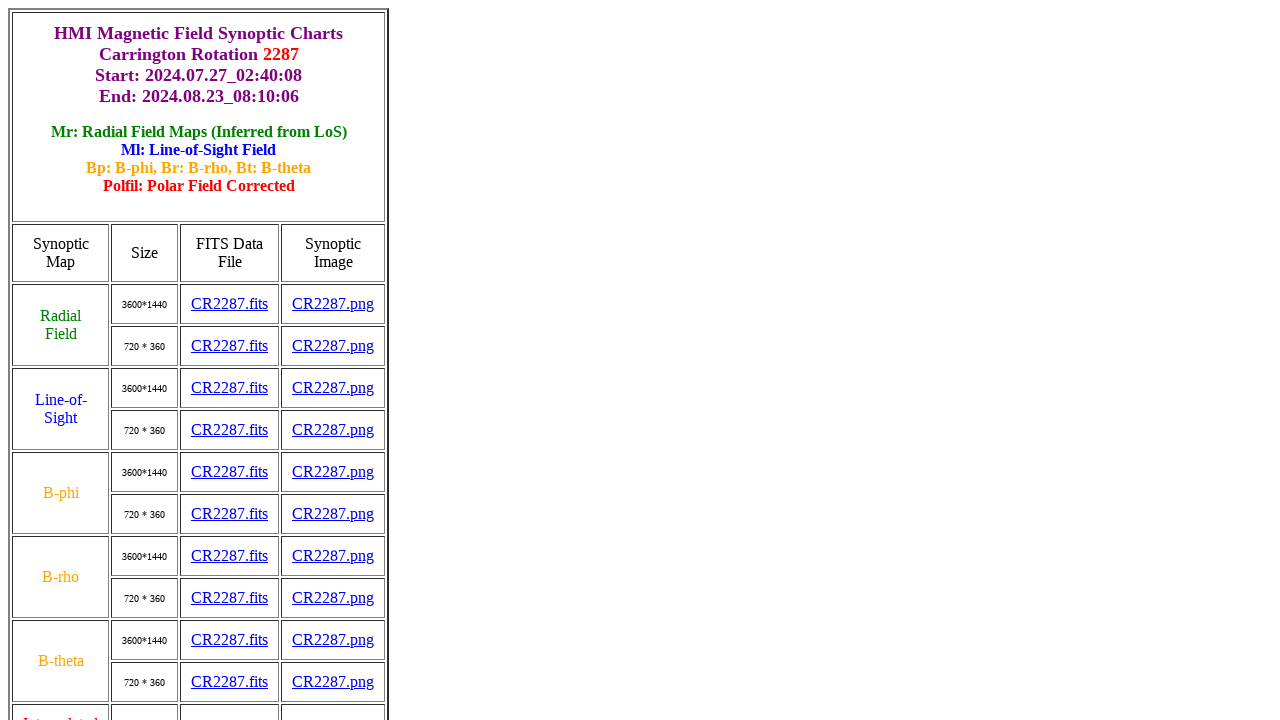

Waited 2 seconds for download to initiate
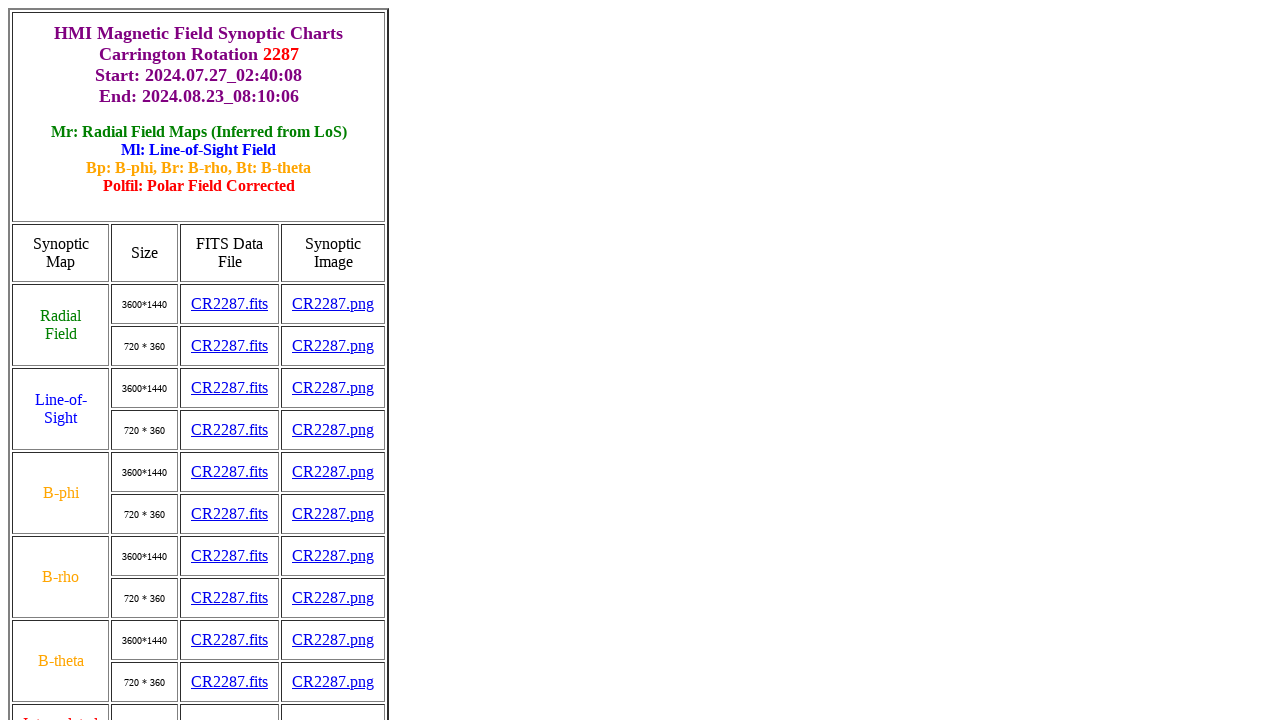

Navigated to Stanford HMI synoptic map page for Carrington map 2288
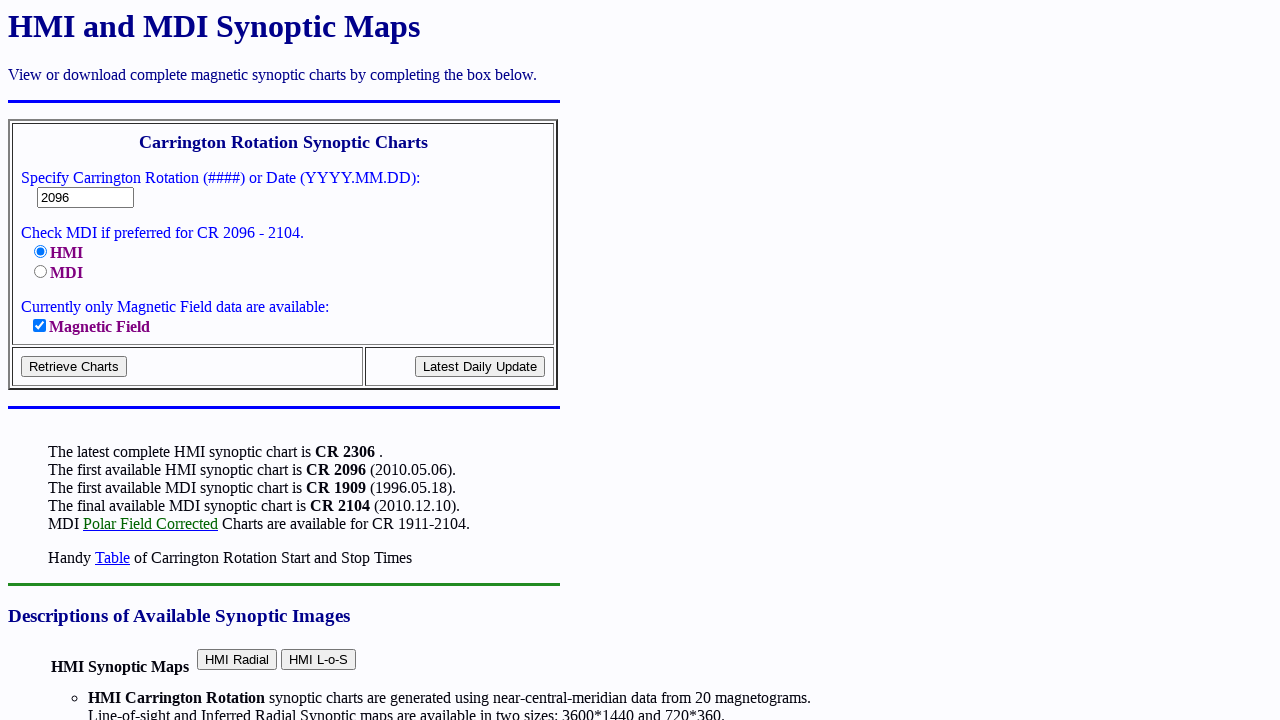

Filled Carrington map number field with 2288 on input[name='cr']
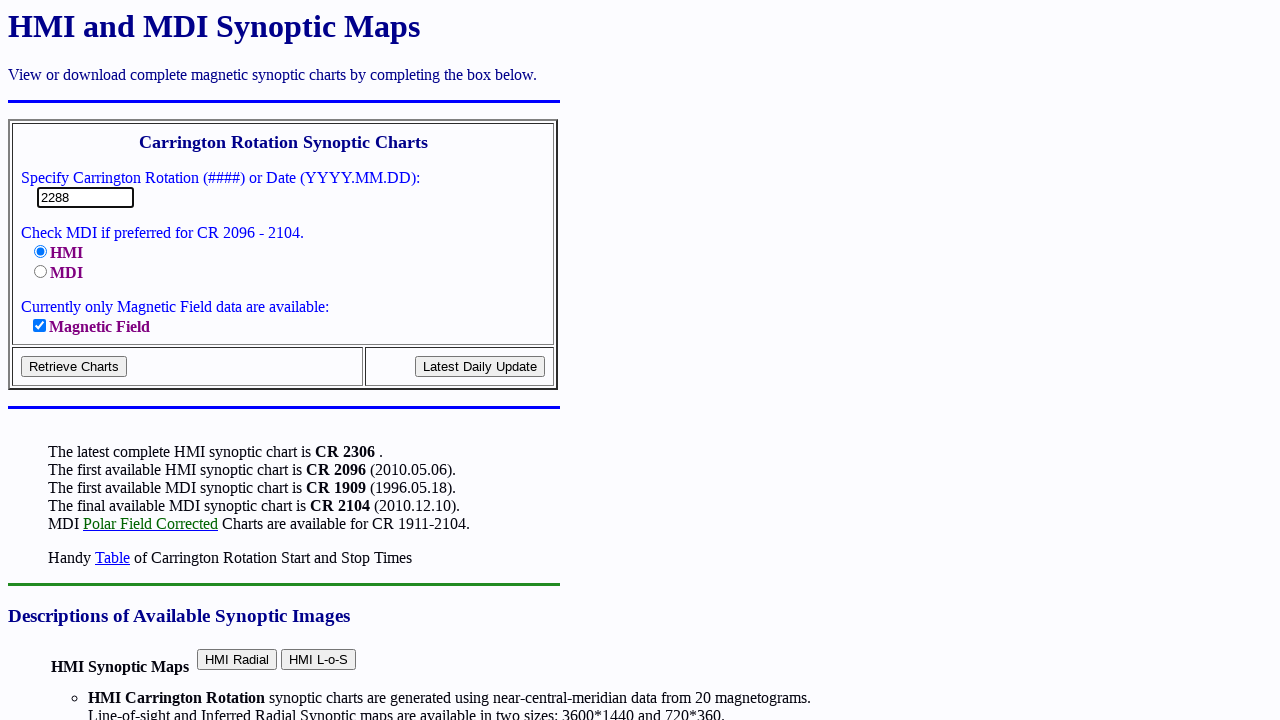

Clicked 'Retrieve Charts' button at (74, 367) on input[type='submit'][value='Retrieve Charts']
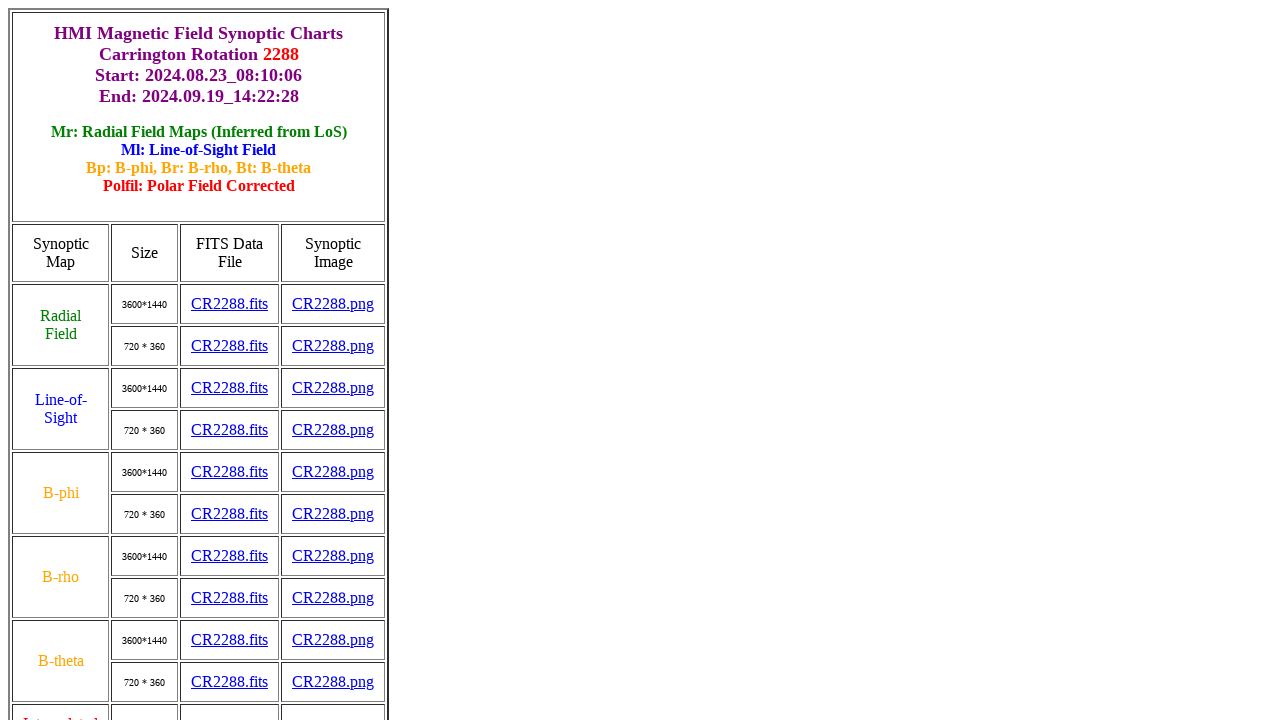

Results table loaded successfully
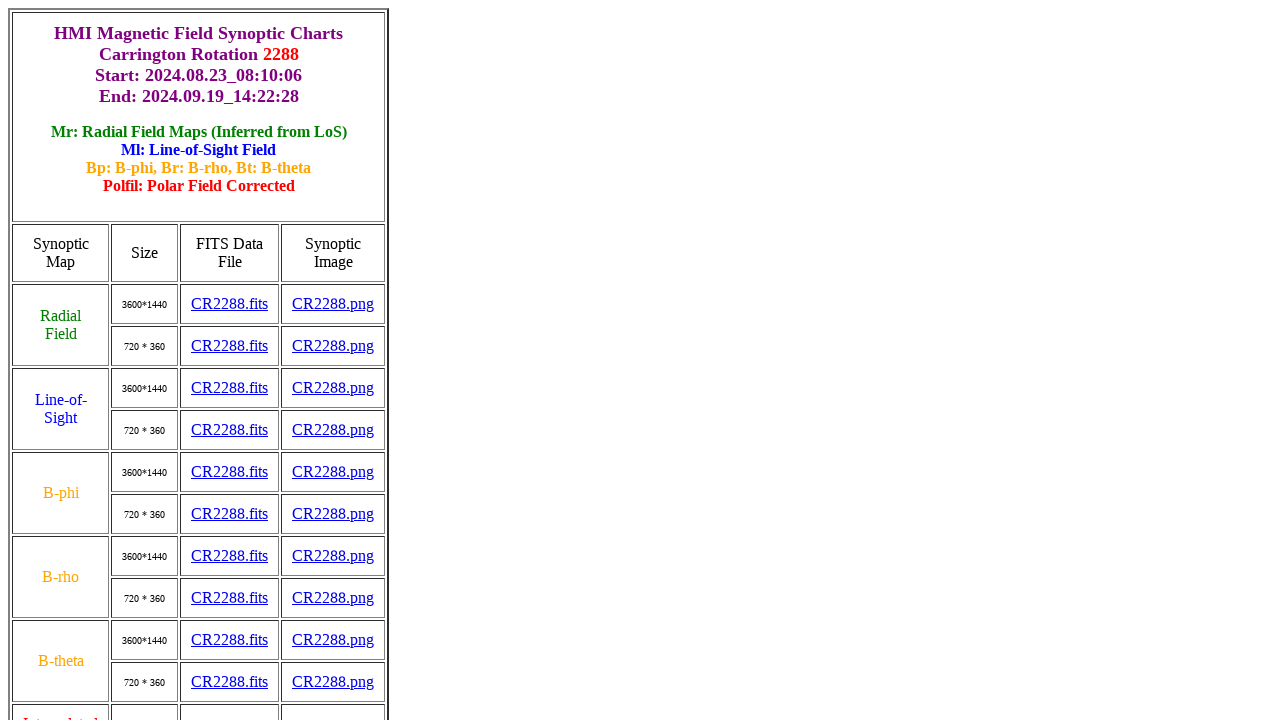

Clicked FITS file download link for Carrington map 2288 at (230, 346) on a[href*='hmi.Synoptic_Mr_small.2288.fits']
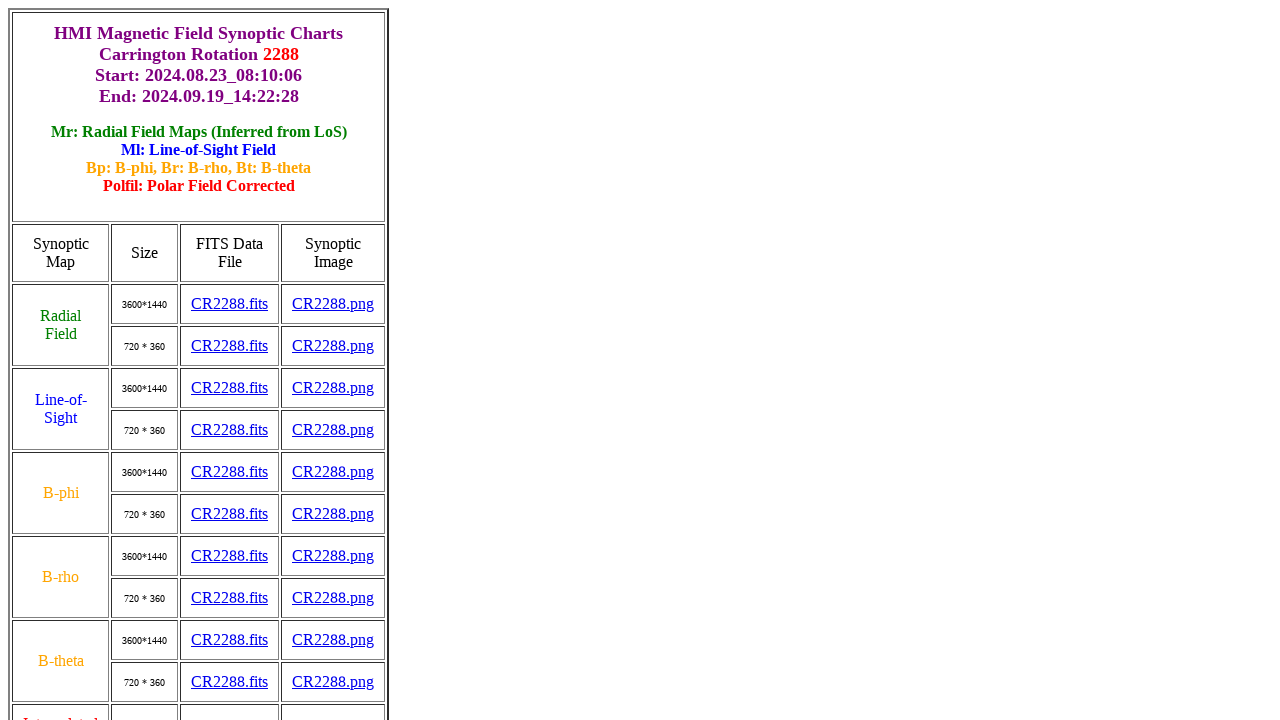

Waited 2 seconds for download to initiate
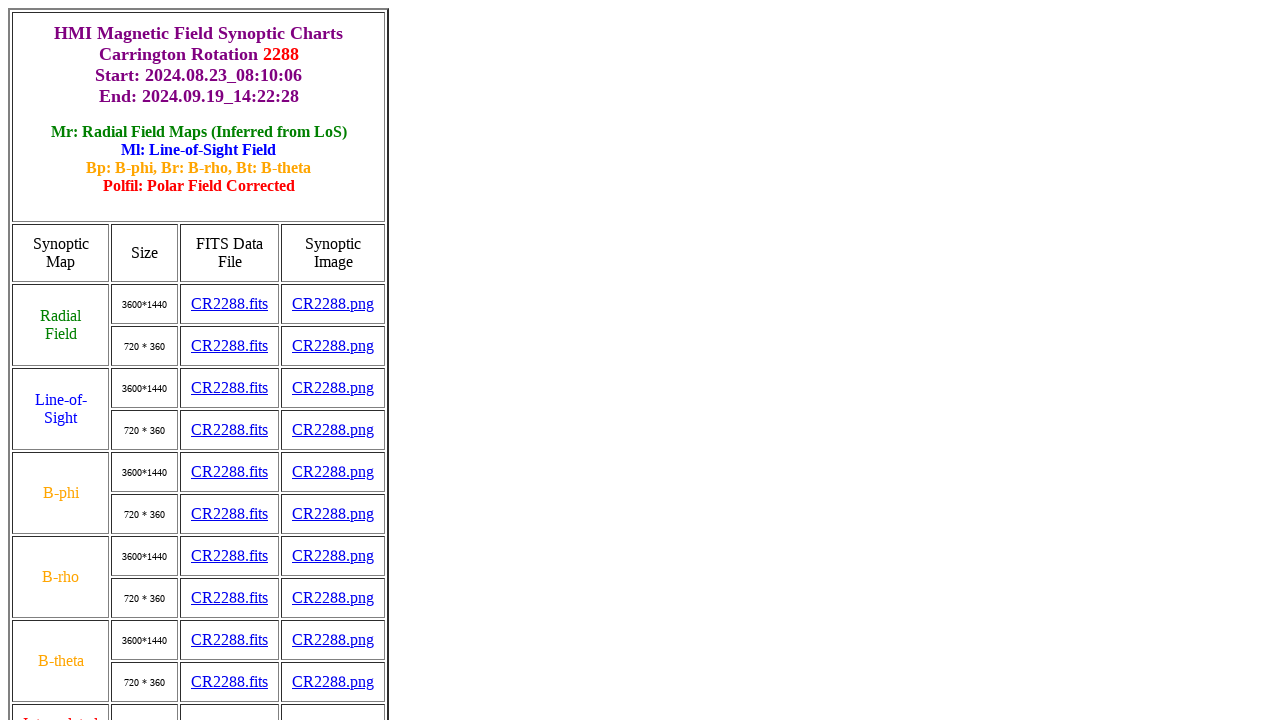

Navigated to Stanford HMI synoptic map page for Carrington map 2289
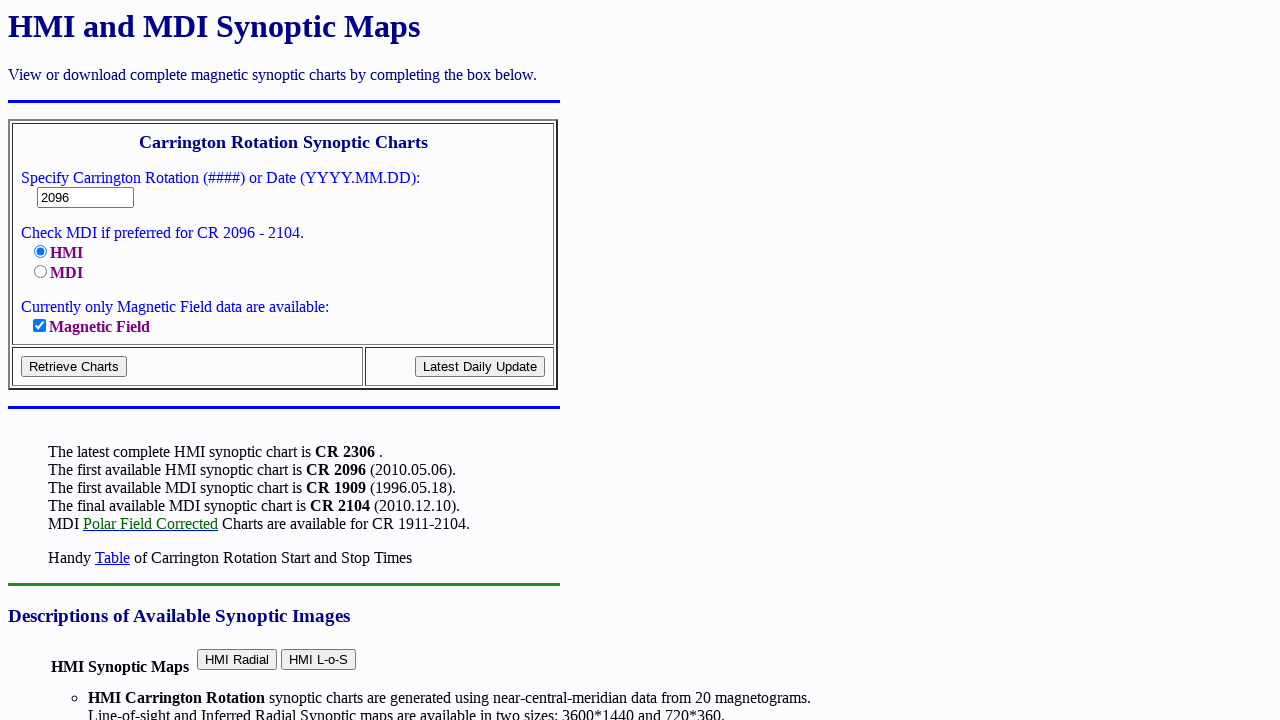

Filled Carrington map number field with 2289 on input[name='cr']
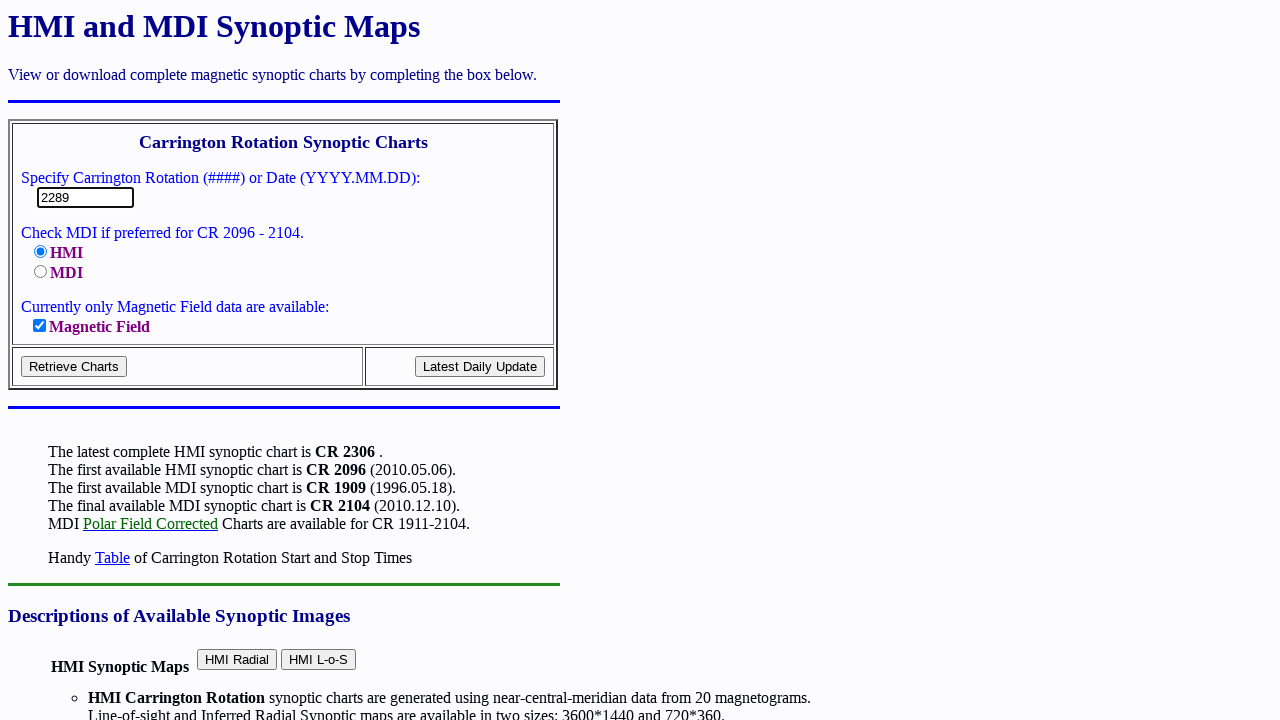

Clicked 'Retrieve Charts' button at (74, 367) on input[type='submit'][value='Retrieve Charts']
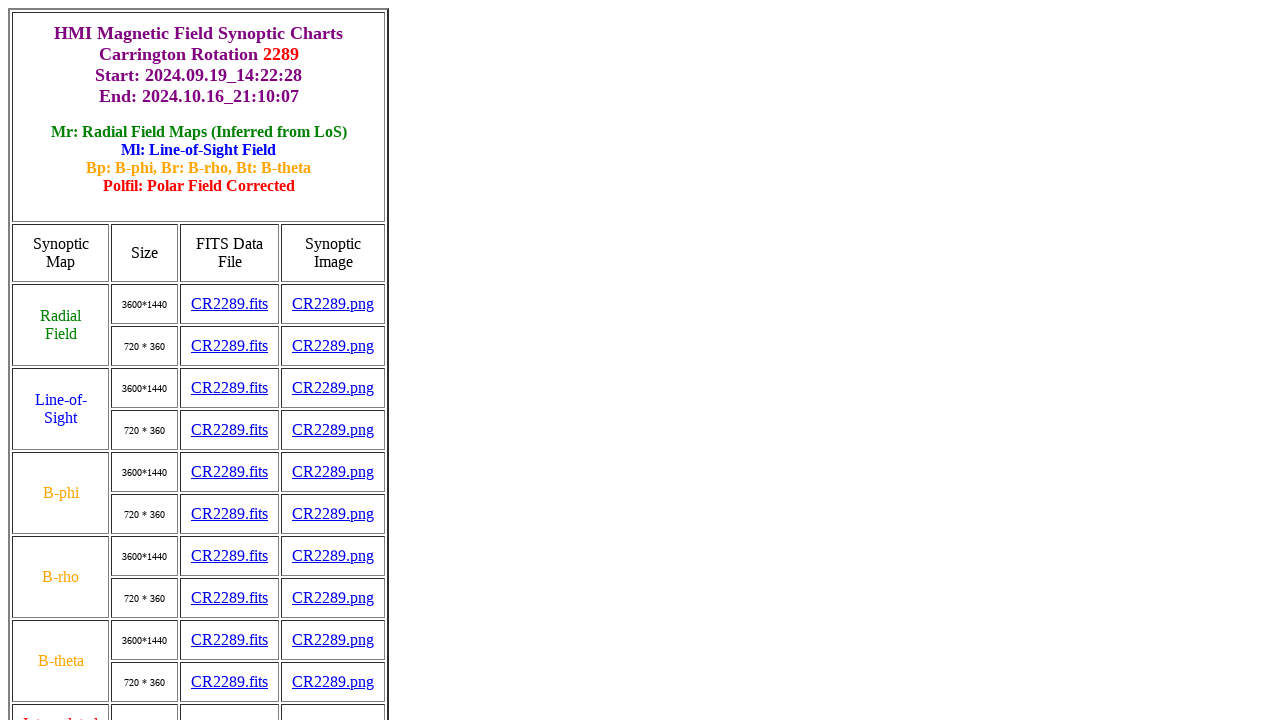

Results table loaded successfully
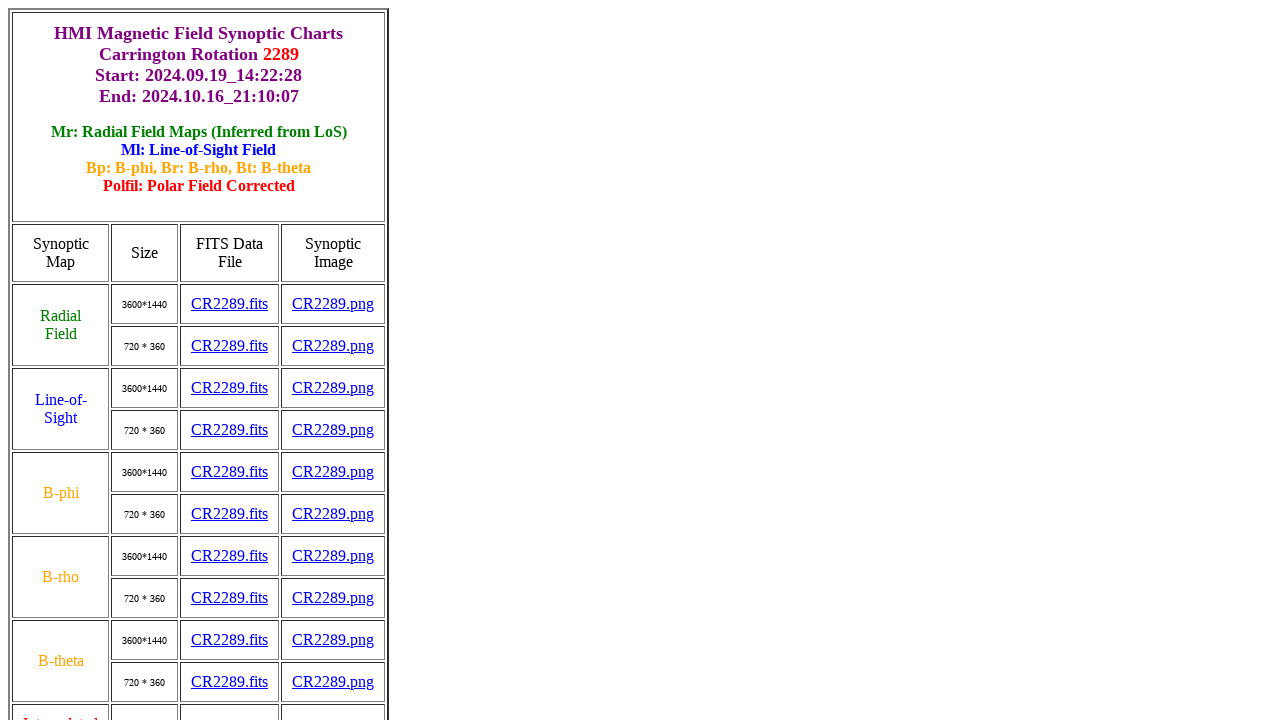

Clicked FITS file download link for Carrington map 2289 at (230, 346) on a[href*='hmi.Synoptic_Mr_small.2289.fits']
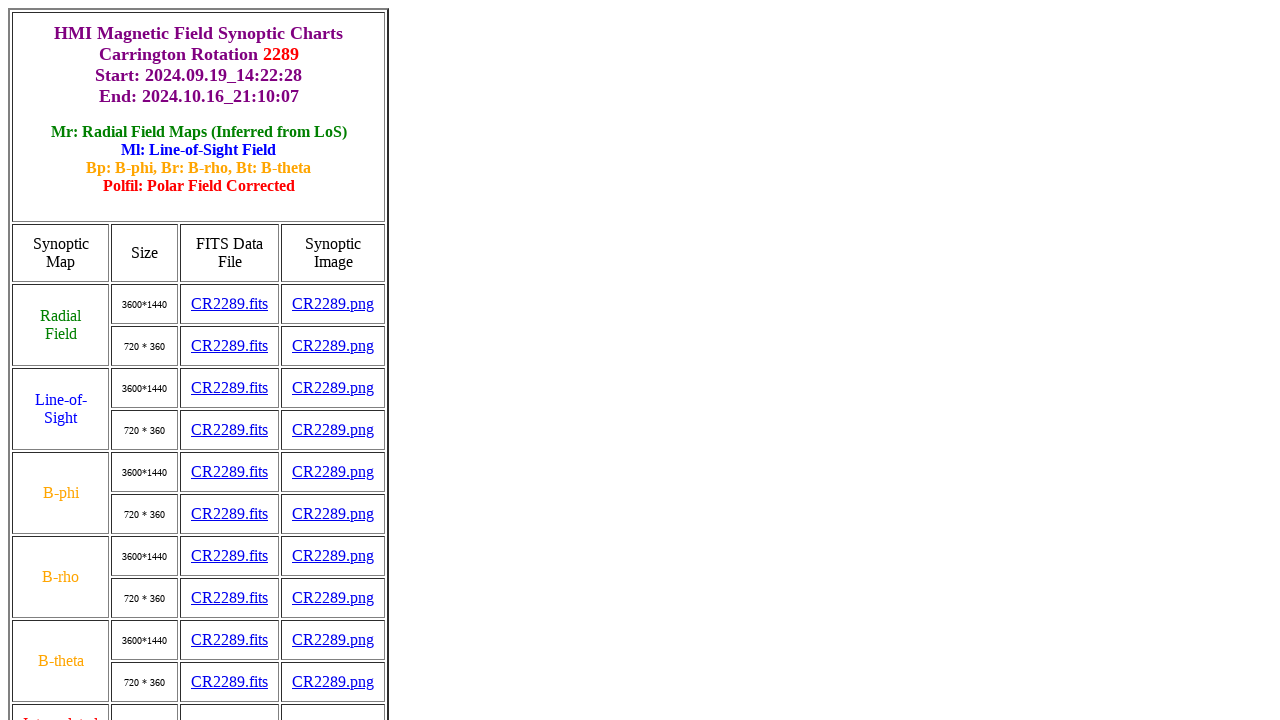

Waited 2 seconds for download to initiate
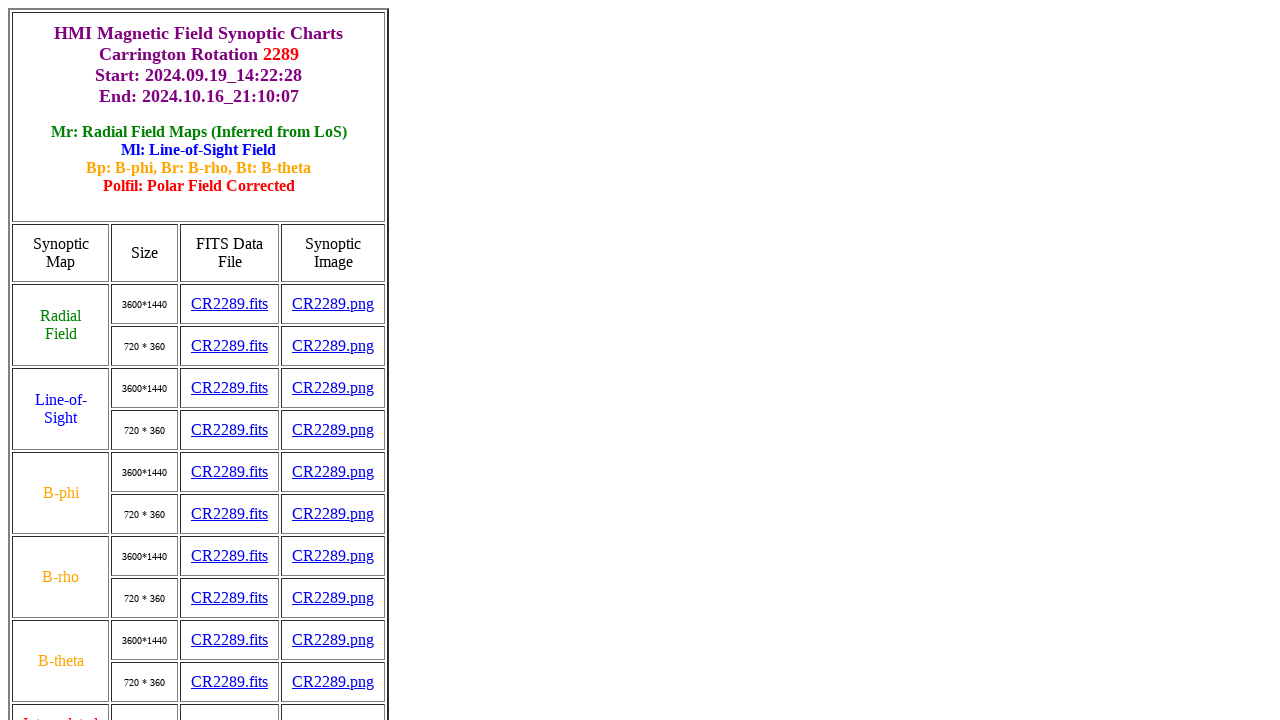

Navigated to Stanford HMI synoptic map page for Carrington map 2290
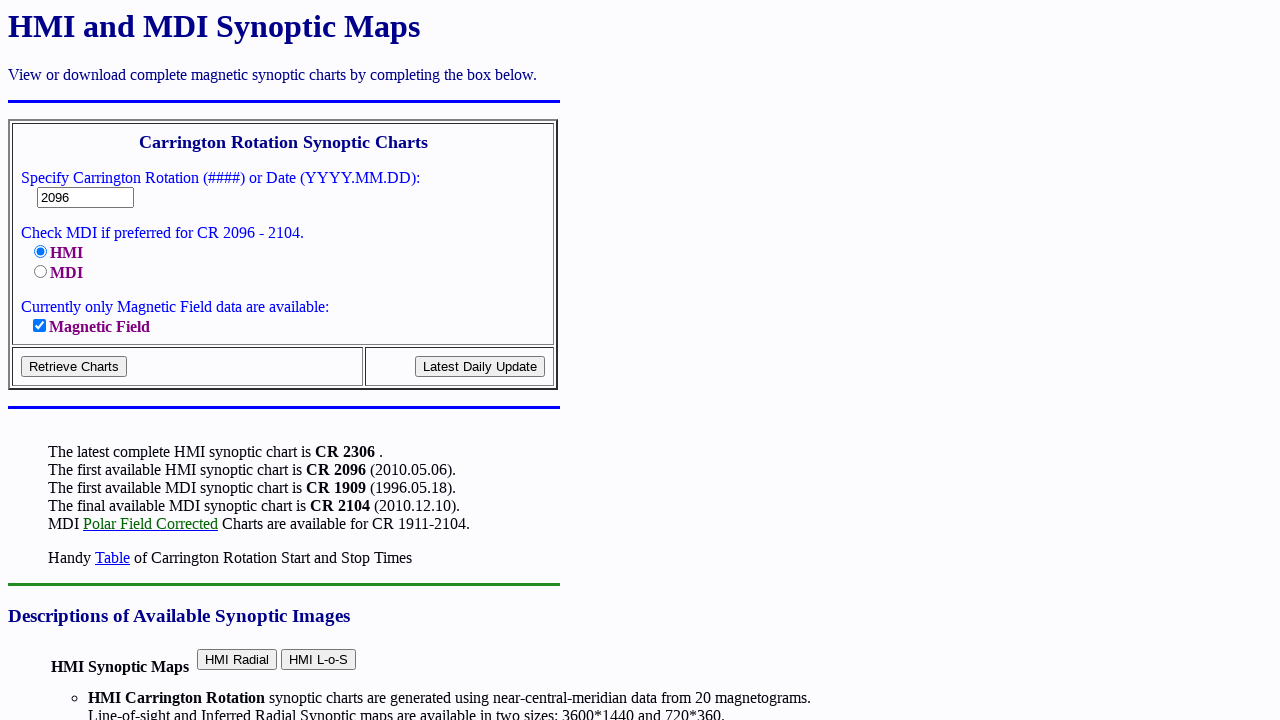

Filled Carrington map number field with 2290 on input[name='cr']
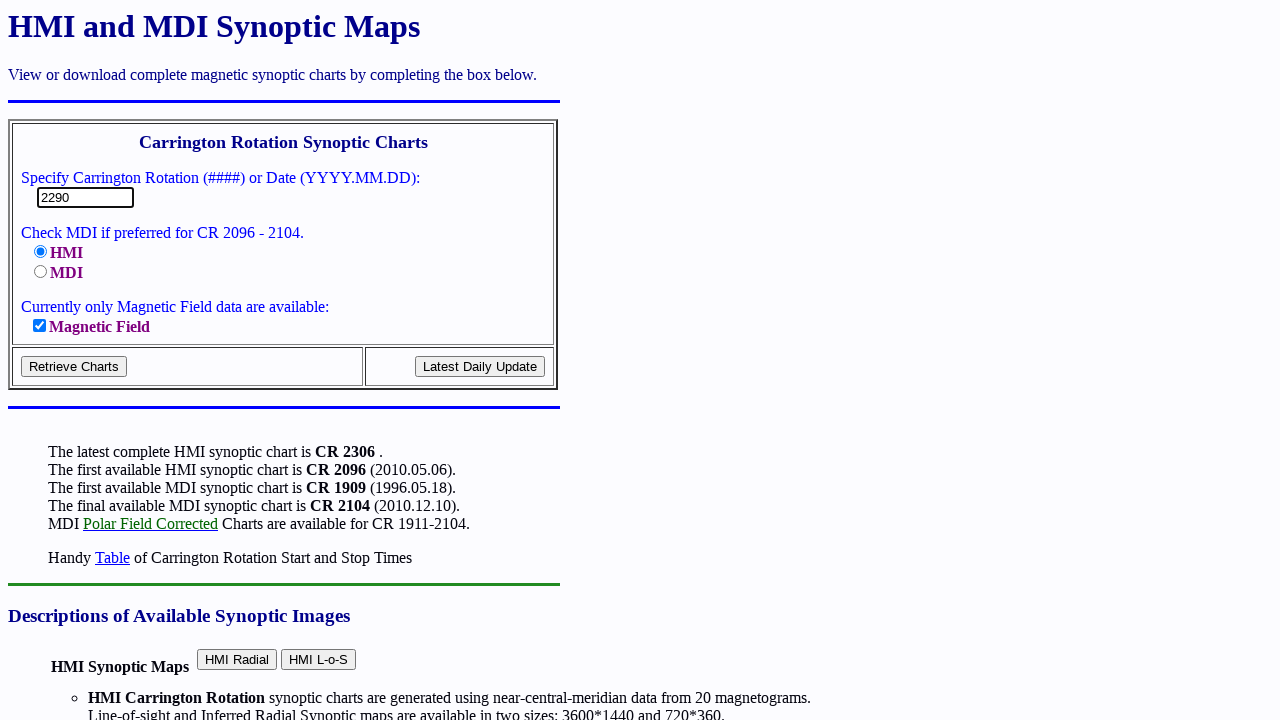

Clicked 'Retrieve Charts' button at (74, 367) on input[type='submit'][value='Retrieve Charts']
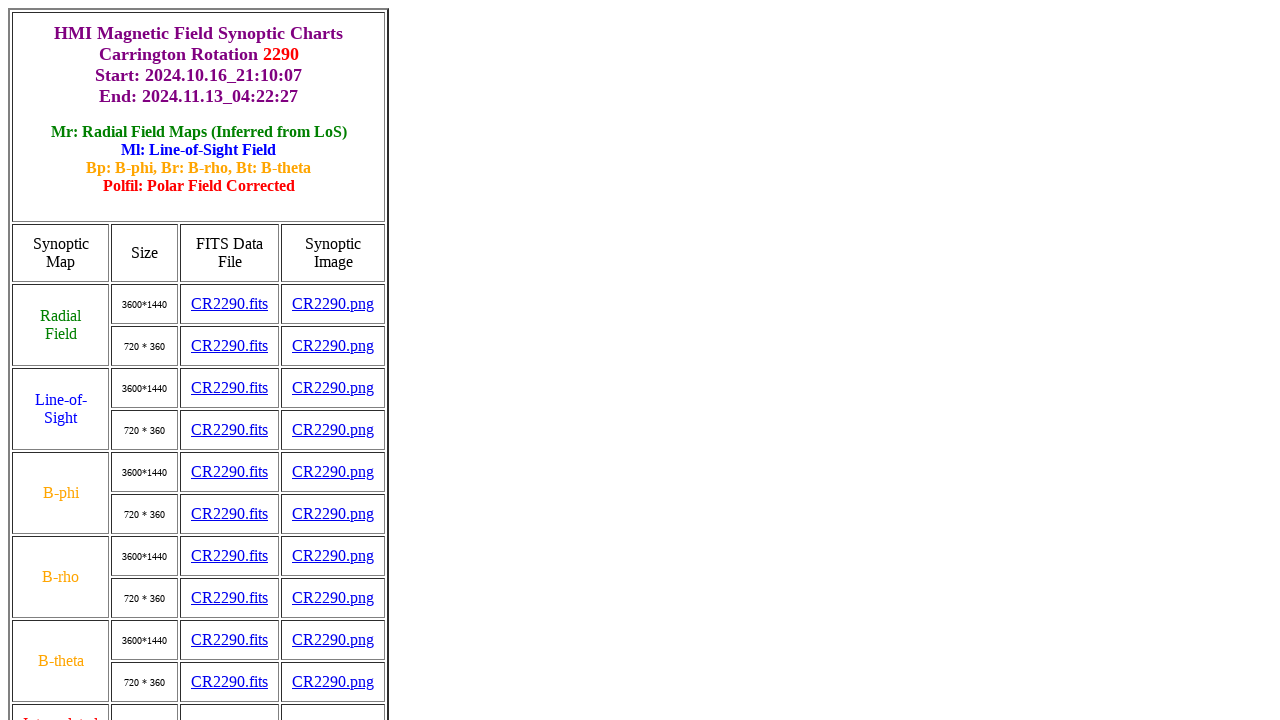

Results table loaded successfully
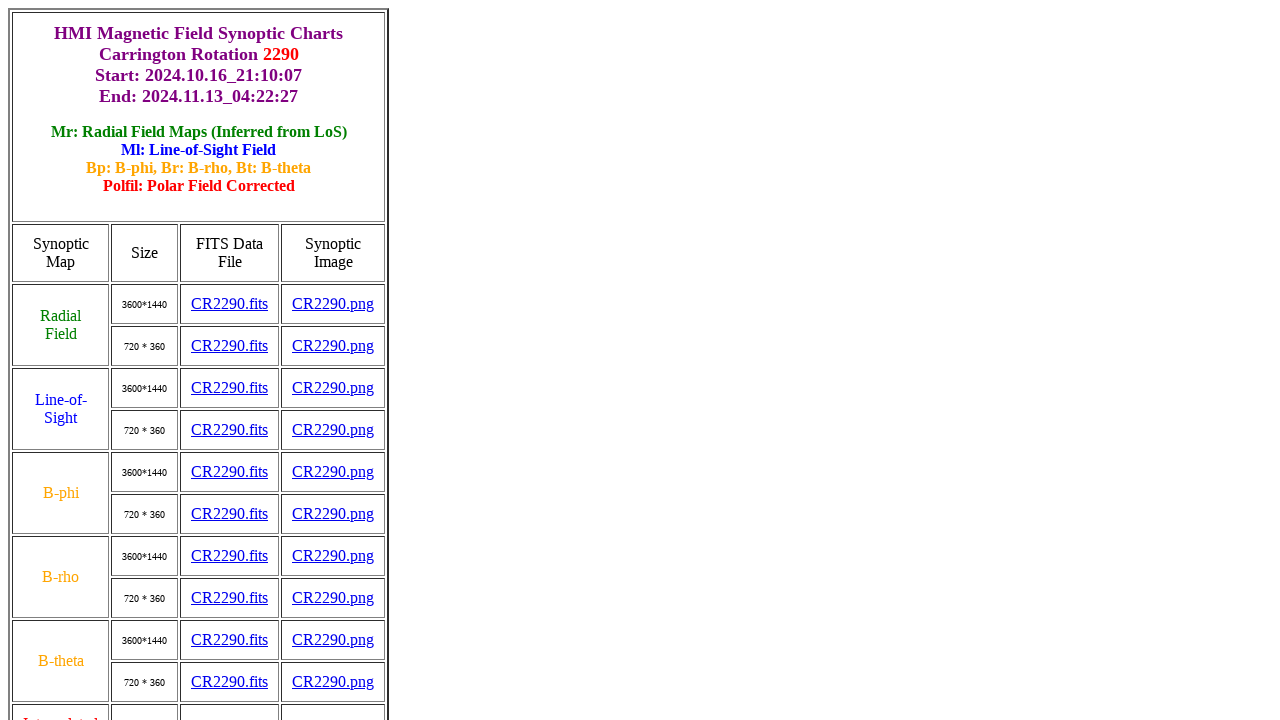

Clicked FITS file download link for Carrington map 2290 at (230, 346) on a[href*='hmi.Synoptic_Mr_small.2290.fits']
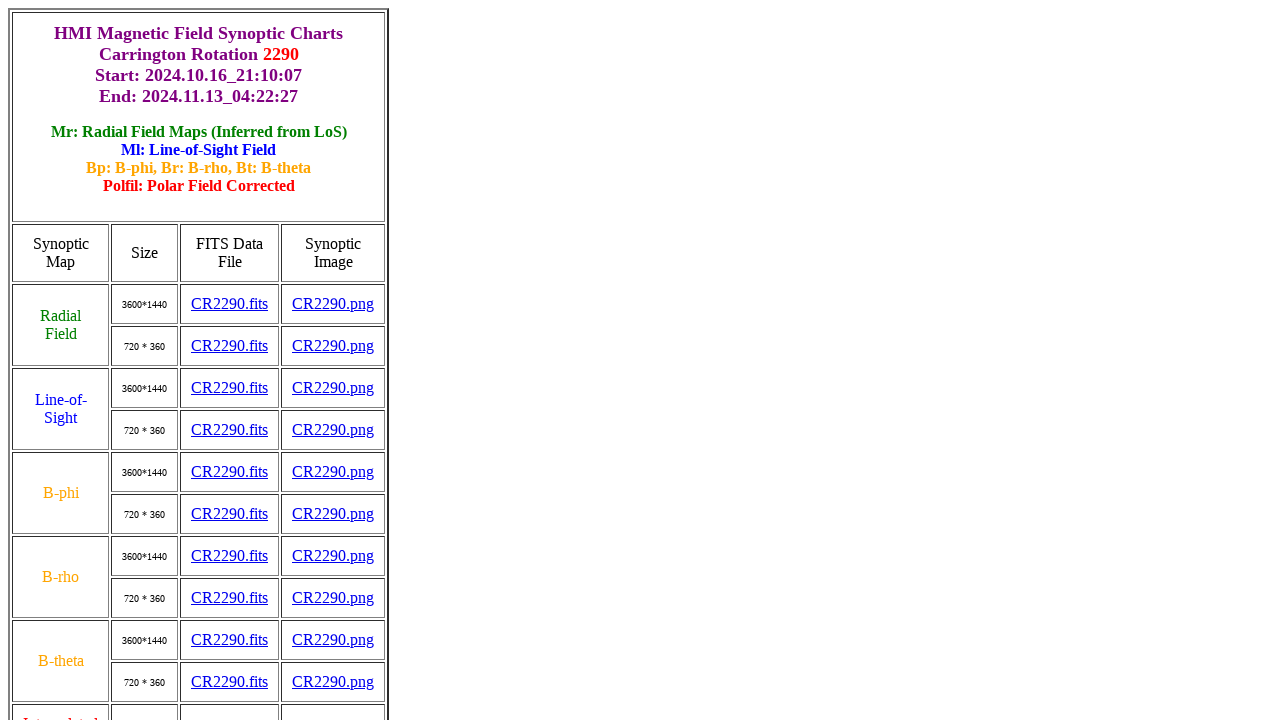

Waited 2 seconds for download to initiate
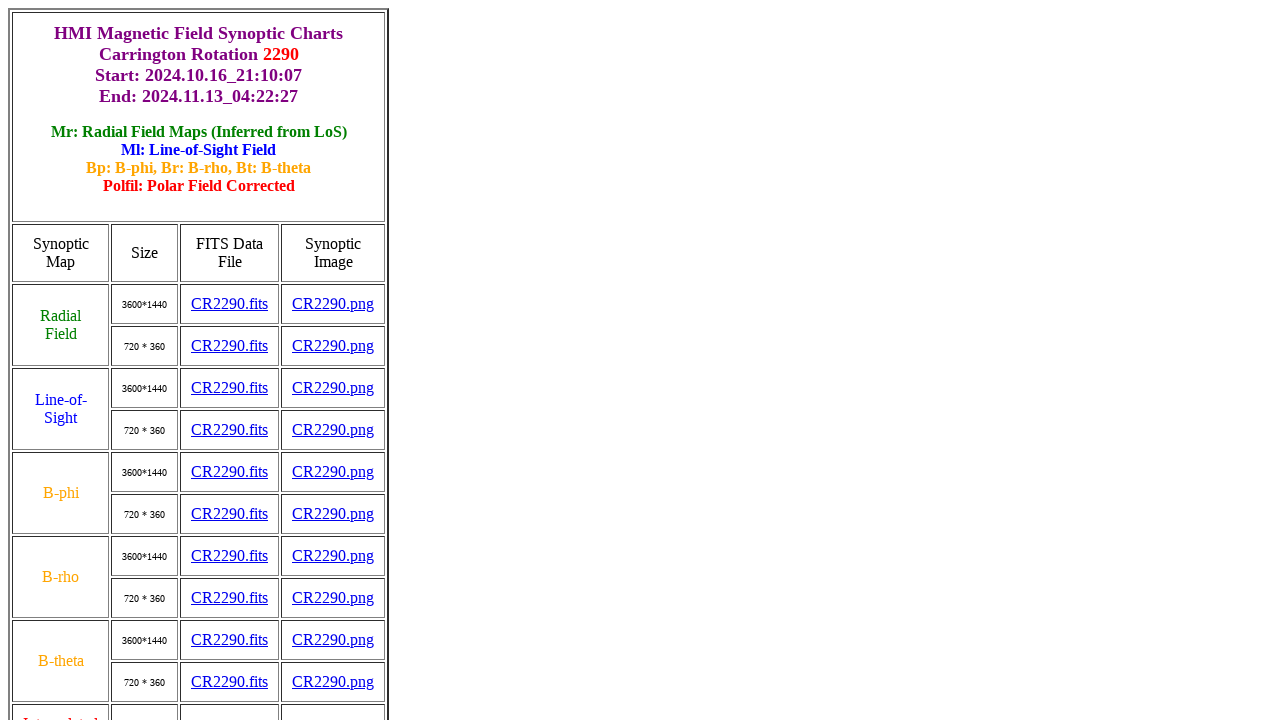

Navigated to Stanford HMI synoptic map page for Carrington map 2291
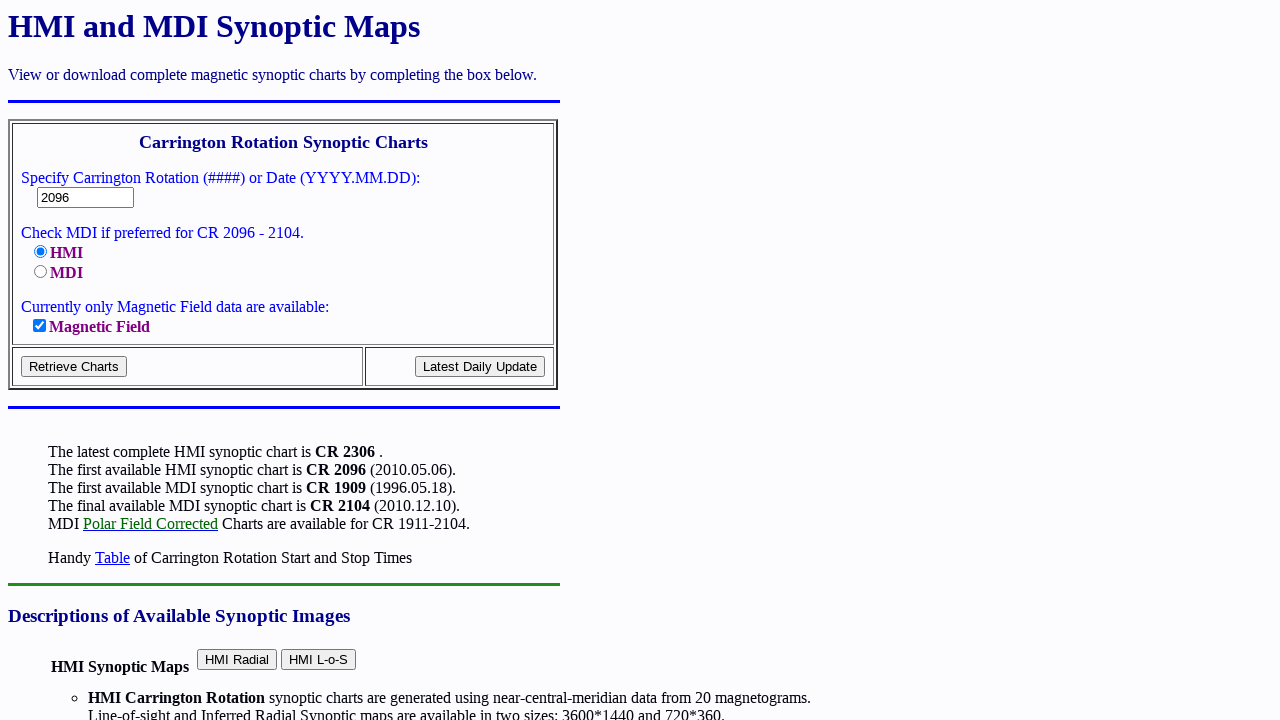

Filled Carrington map number field with 2291 on input[name='cr']
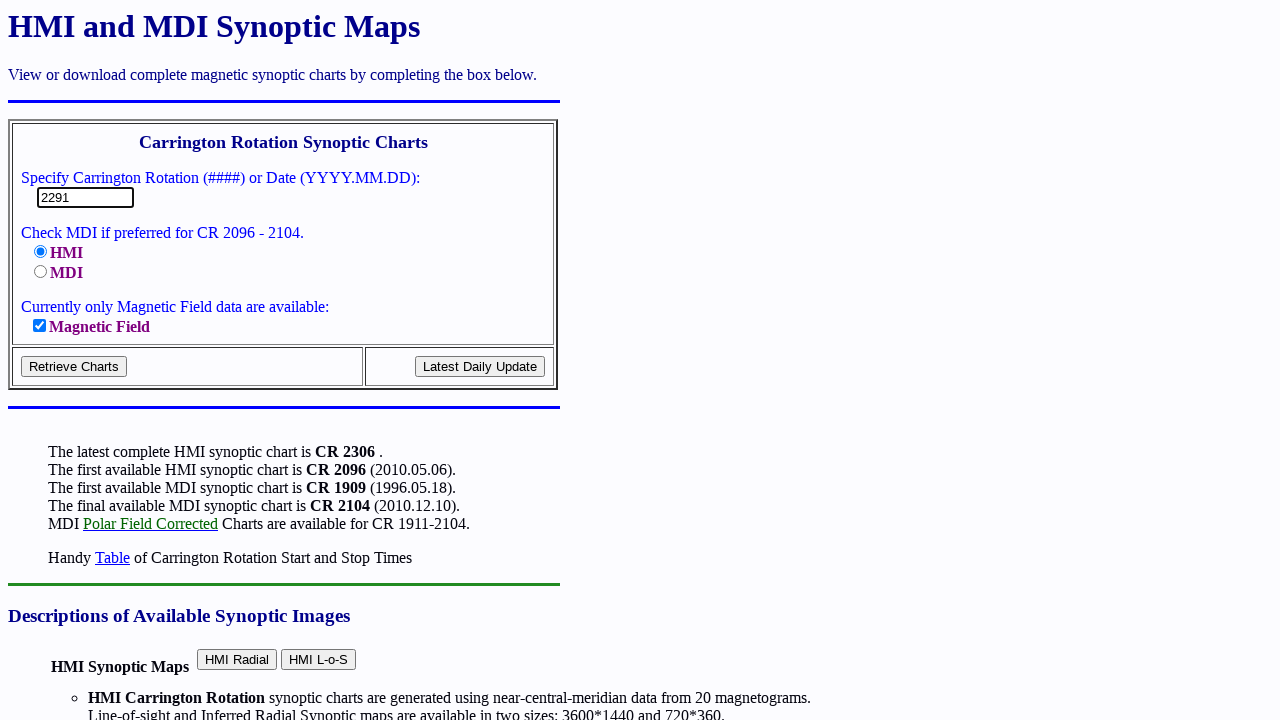

Clicked 'Retrieve Charts' button at (74, 367) on input[type='submit'][value='Retrieve Charts']
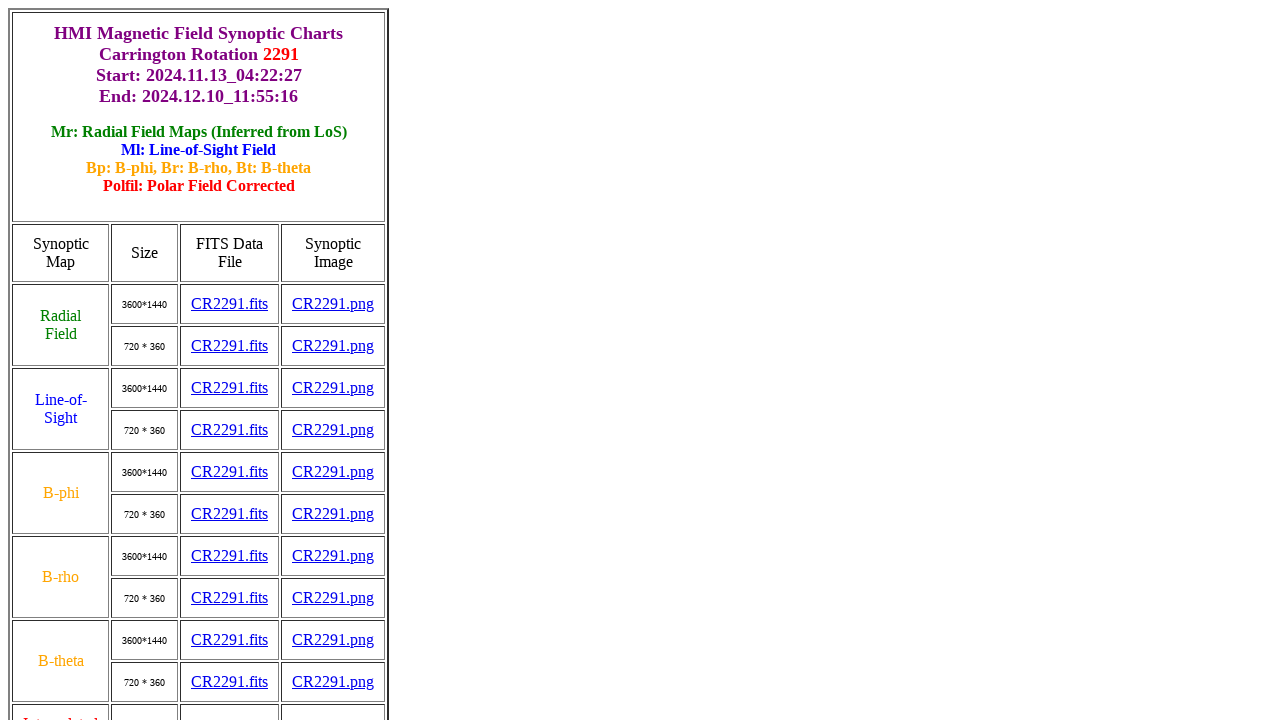

Results table loaded successfully
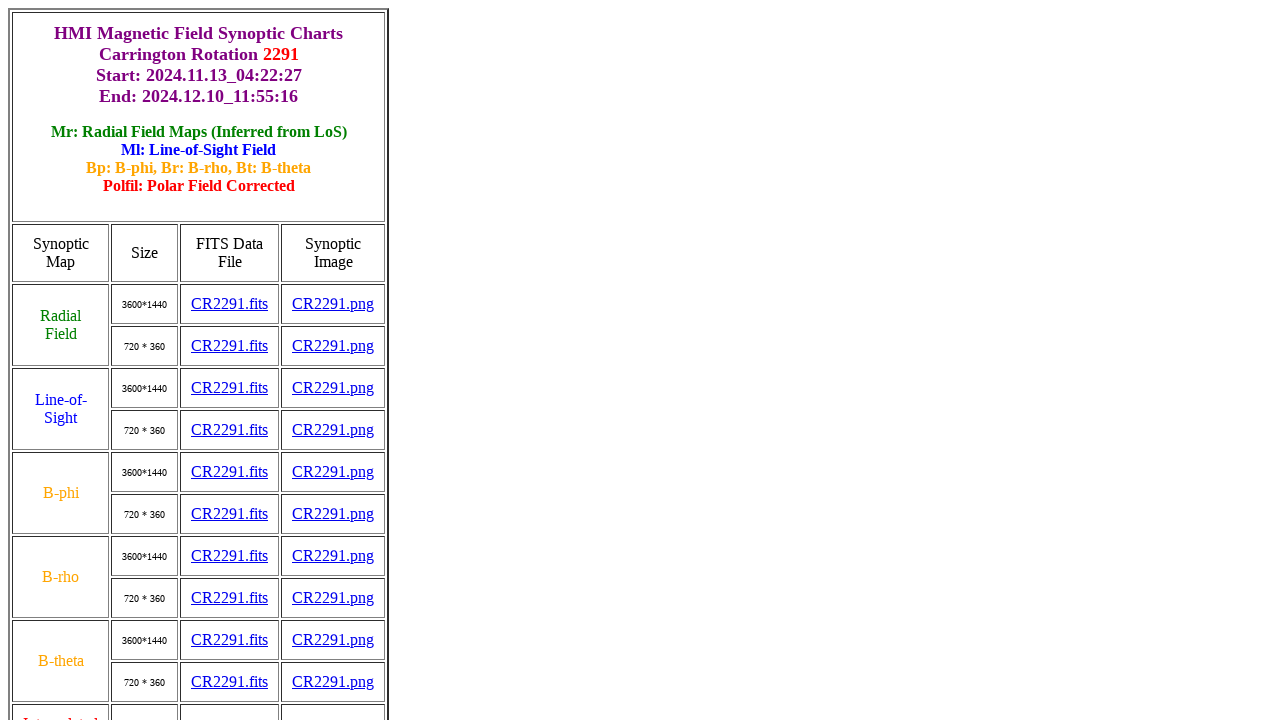

Clicked FITS file download link for Carrington map 2291 at (230, 346) on a[href*='hmi.Synoptic_Mr_small.2291.fits']
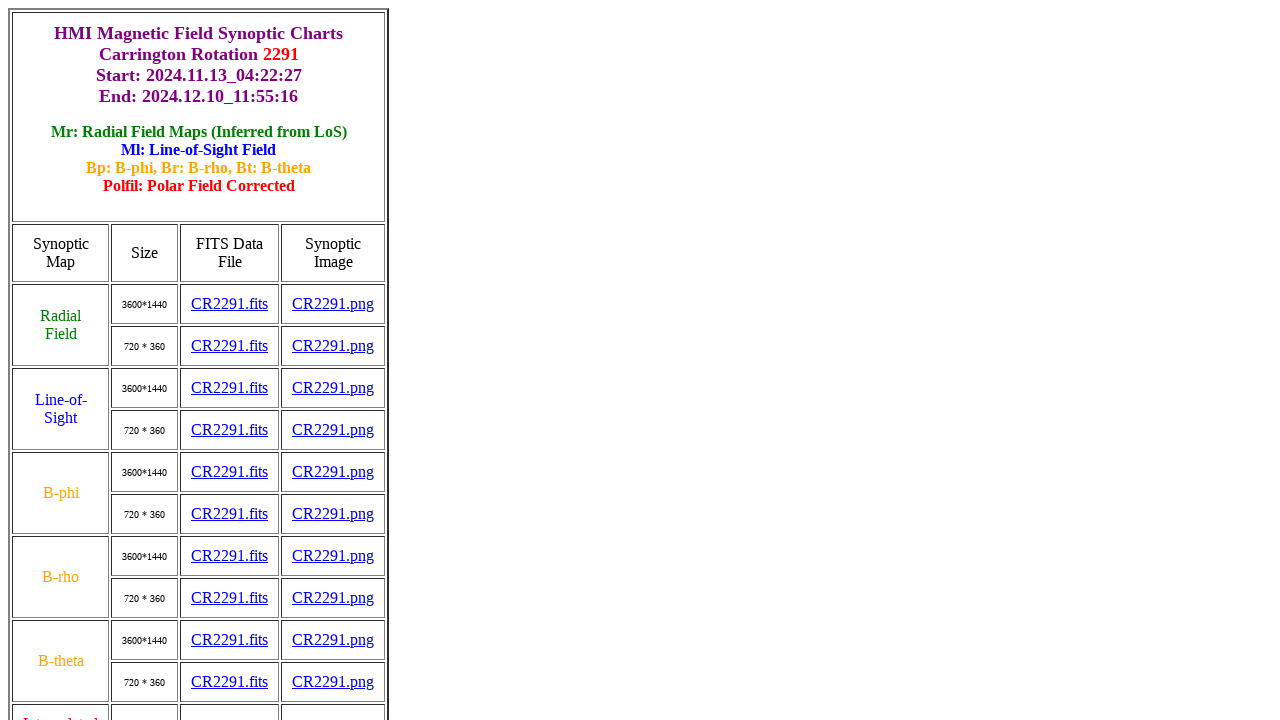

Waited 2 seconds for download to initiate
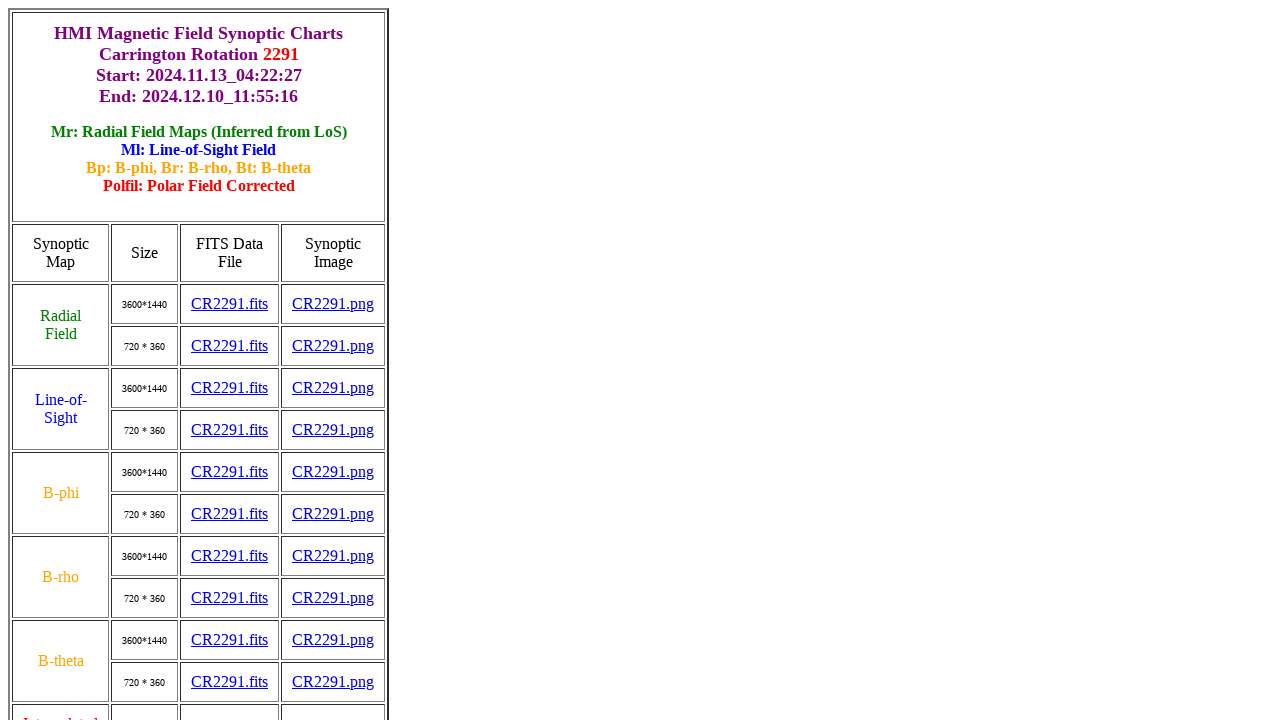

Navigated to Stanford HMI synoptic map page for Carrington map 2292
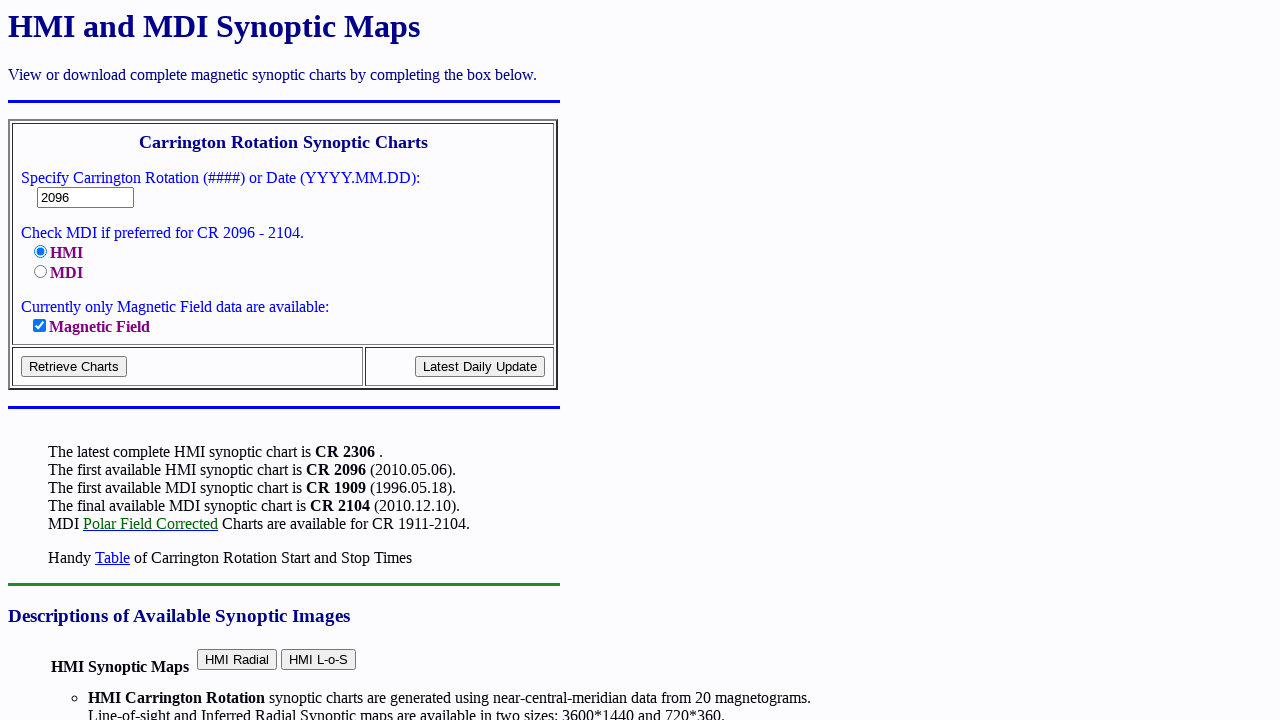

Filled Carrington map number field with 2292 on input[name='cr']
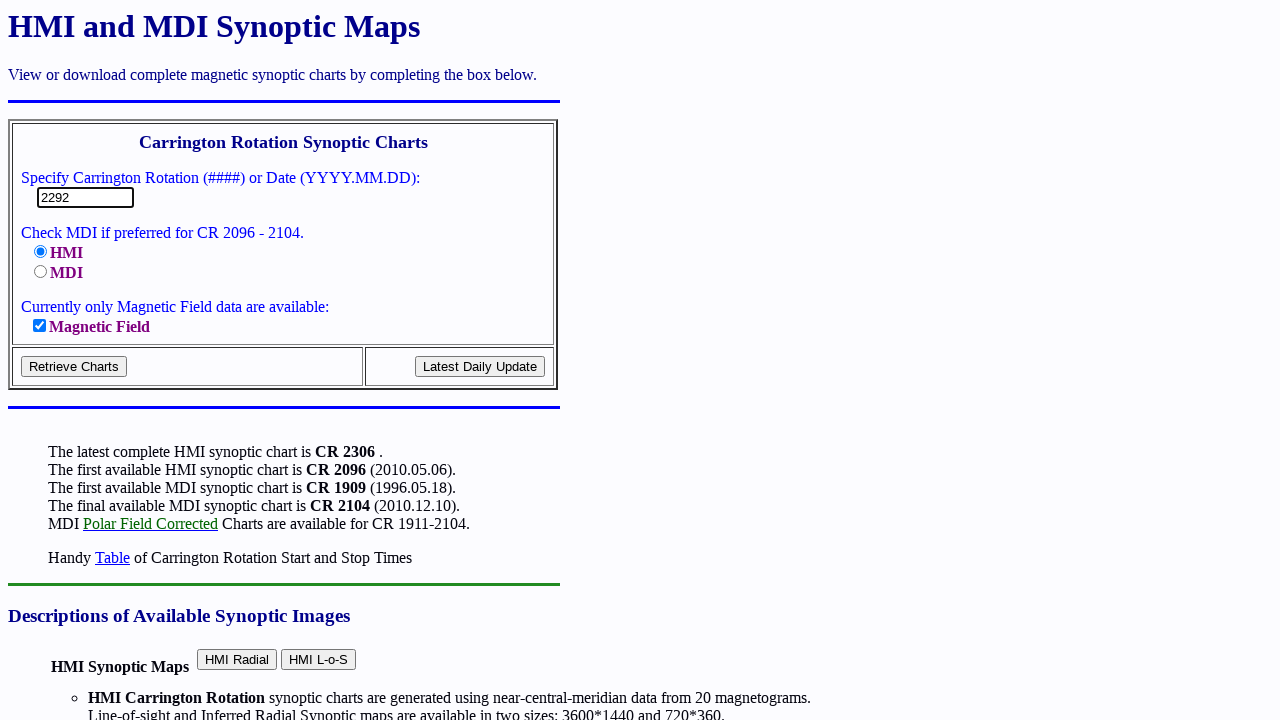

Clicked 'Retrieve Charts' button at (74, 367) on input[type='submit'][value='Retrieve Charts']
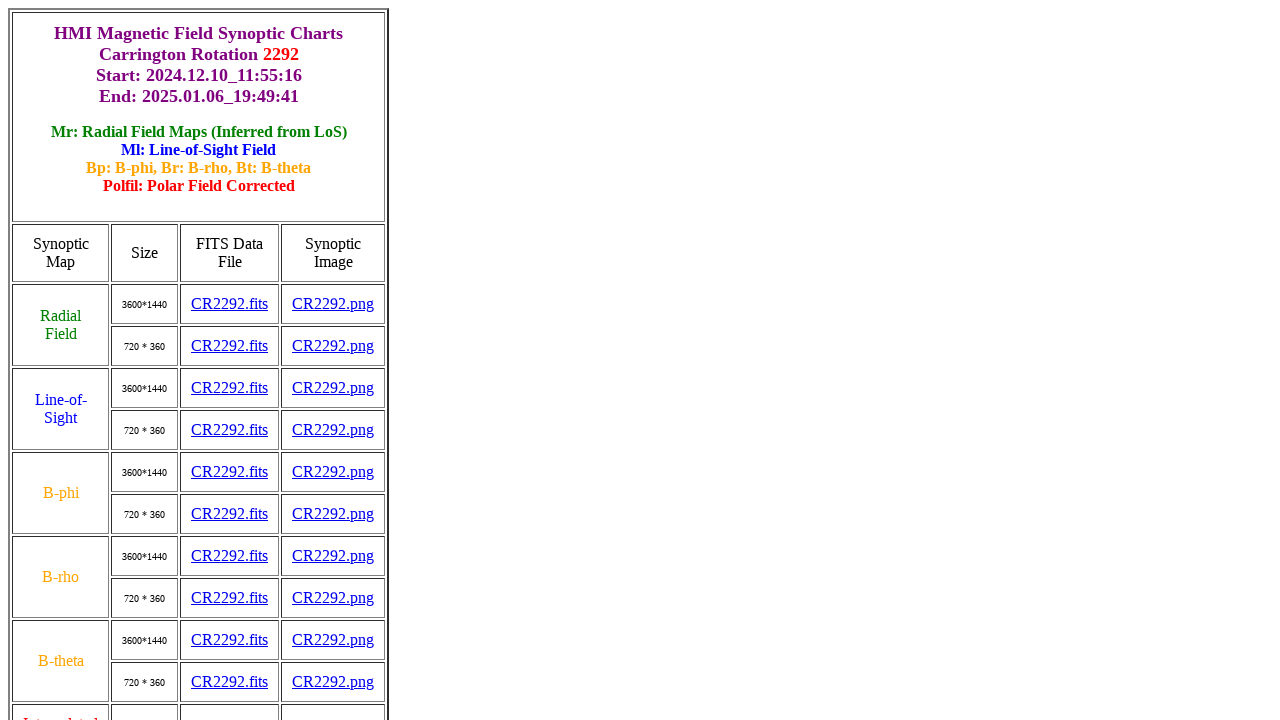

Results table loaded successfully
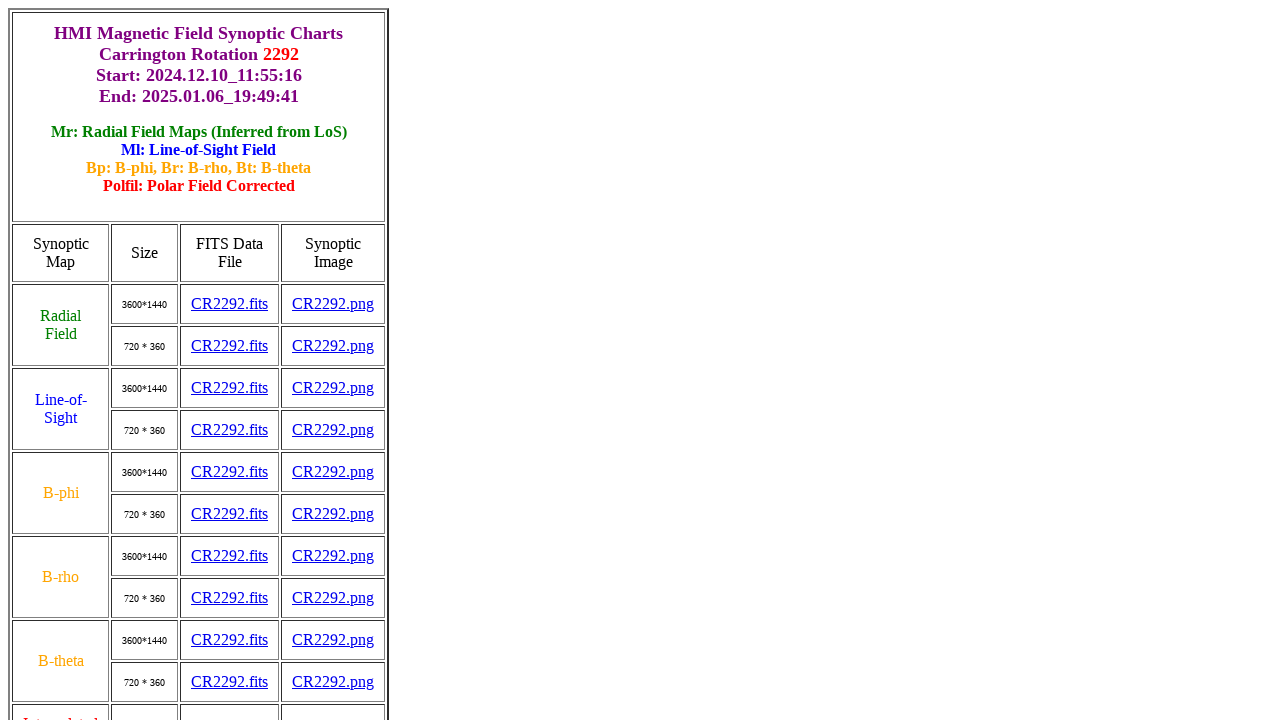

Clicked FITS file download link for Carrington map 2292 at (230, 346) on a[href*='hmi.Synoptic_Mr_small.2292.fits']
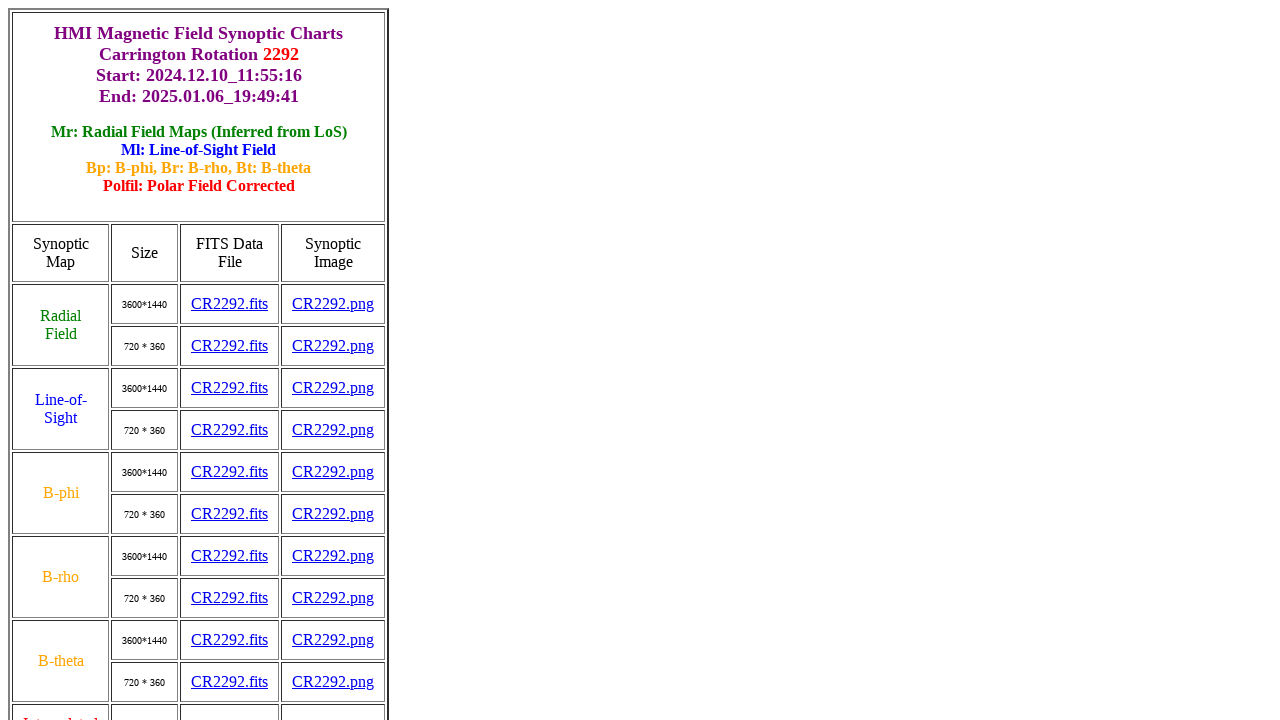

Waited 2 seconds for download to initiate
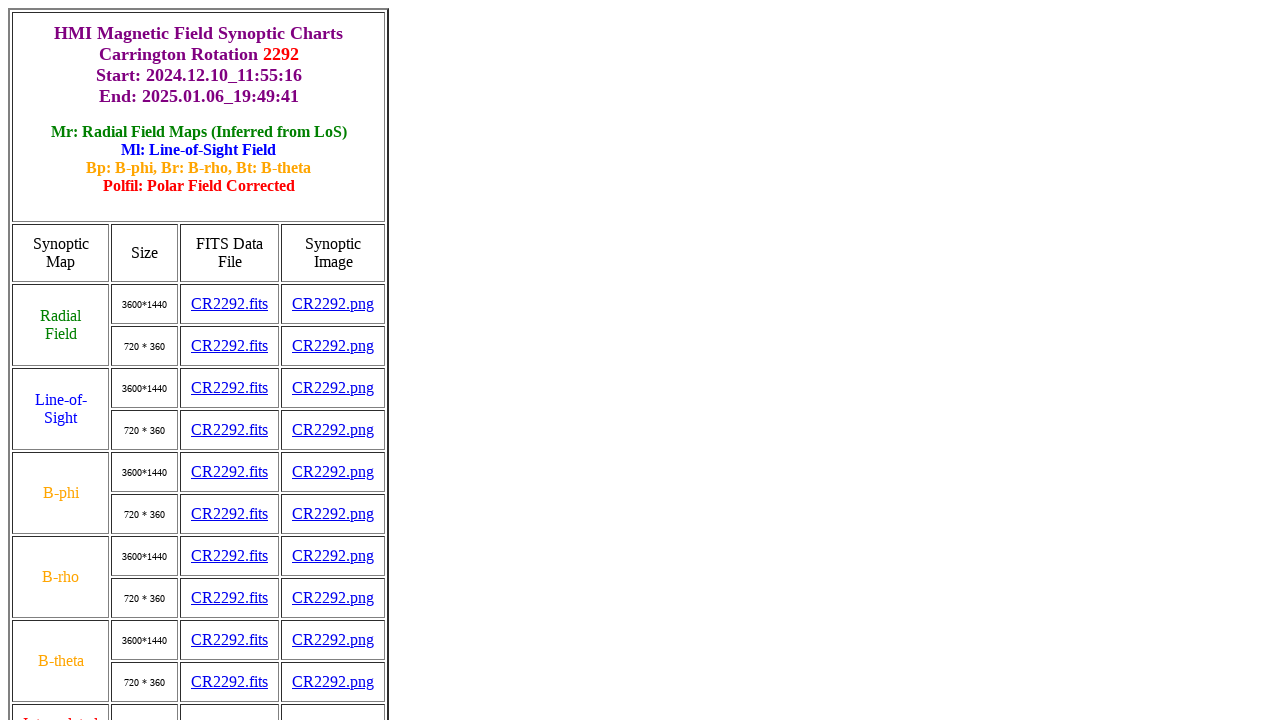

Navigated to Stanford HMI synoptic map page for Carrington map 2293
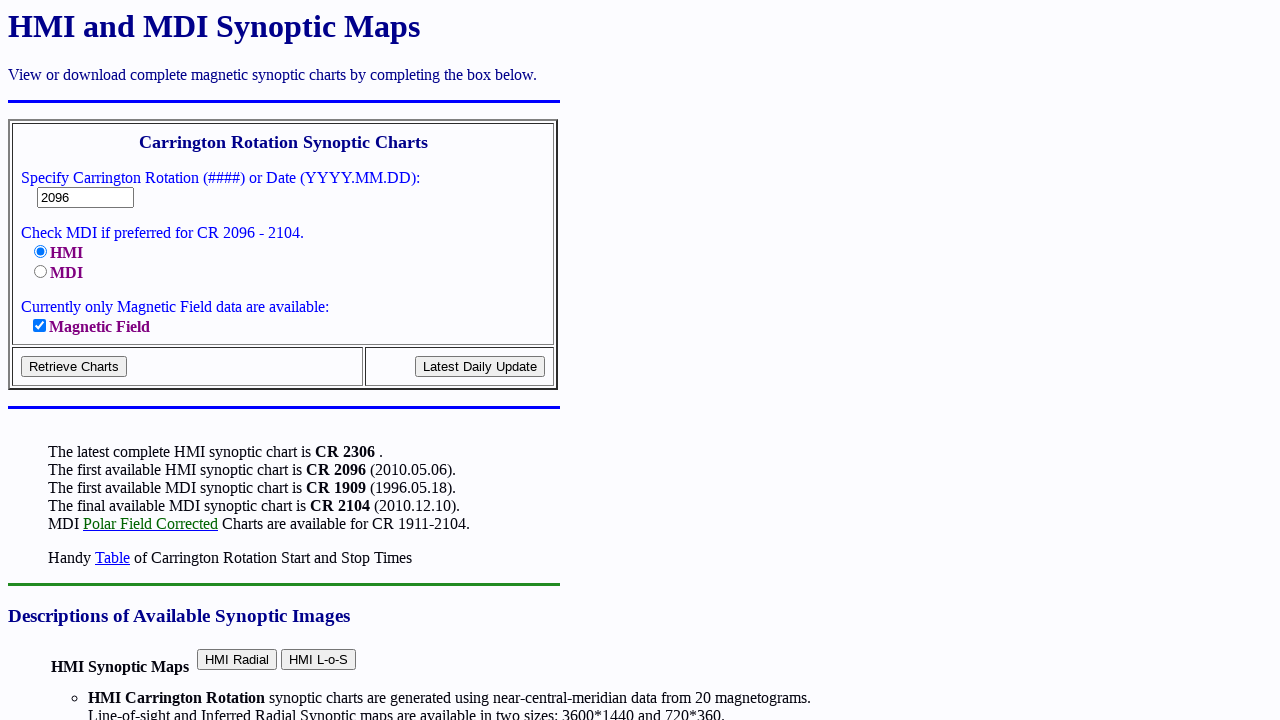

Filled Carrington map number field with 2293 on input[name='cr']
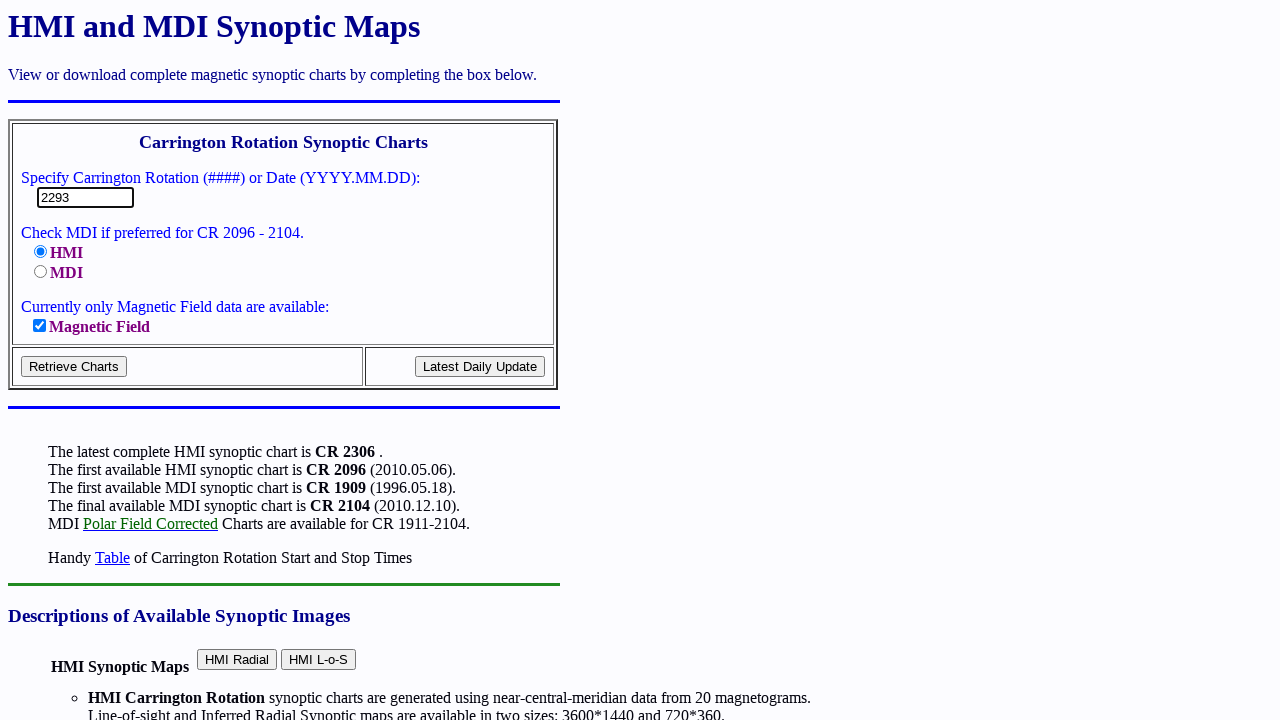

Clicked 'Retrieve Charts' button at (74, 367) on input[type='submit'][value='Retrieve Charts']
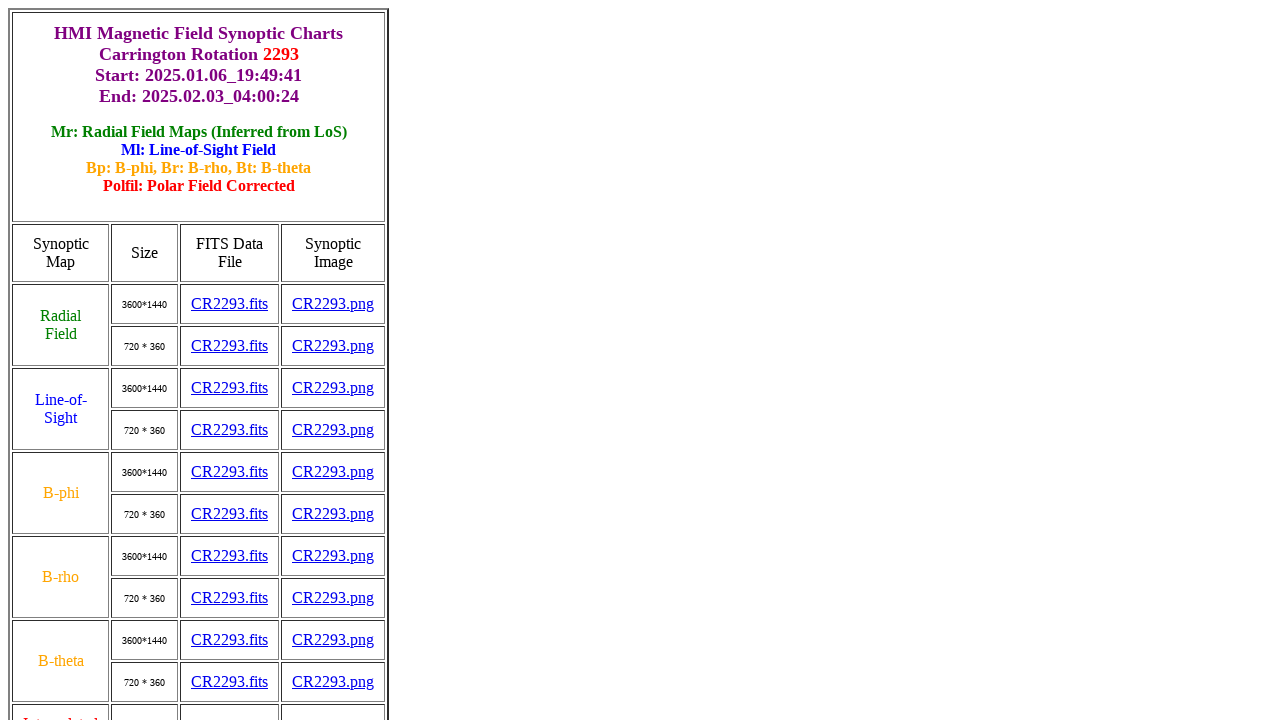

Results table loaded successfully
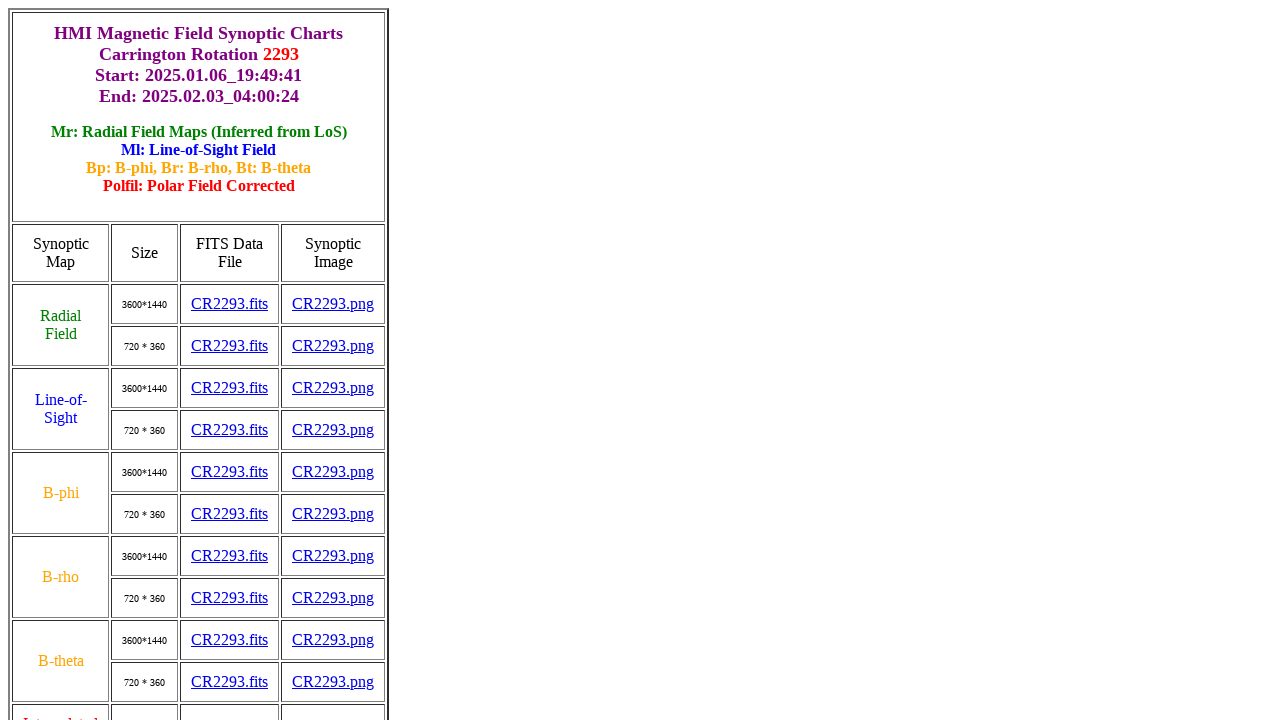

Clicked FITS file download link for Carrington map 2293 at (230, 346) on a[href*='hmi.Synoptic_Mr_small.2293.fits']
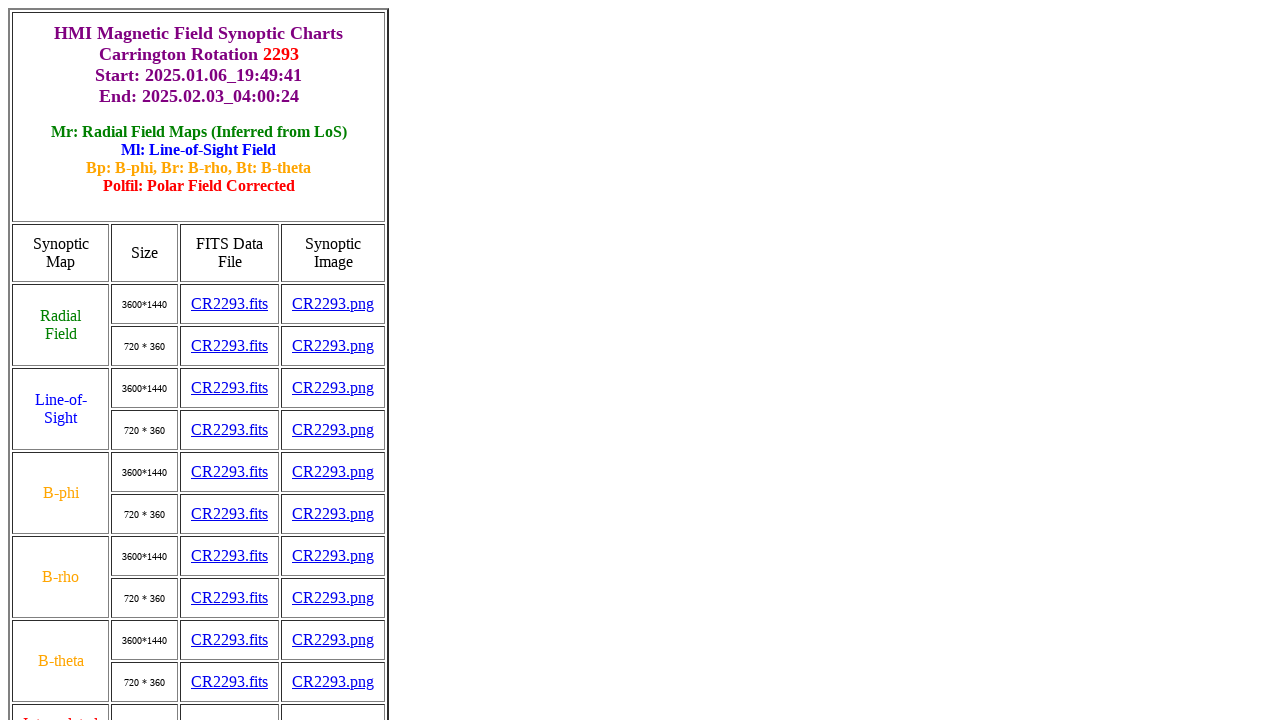

Waited 2 seconds for download to initiate
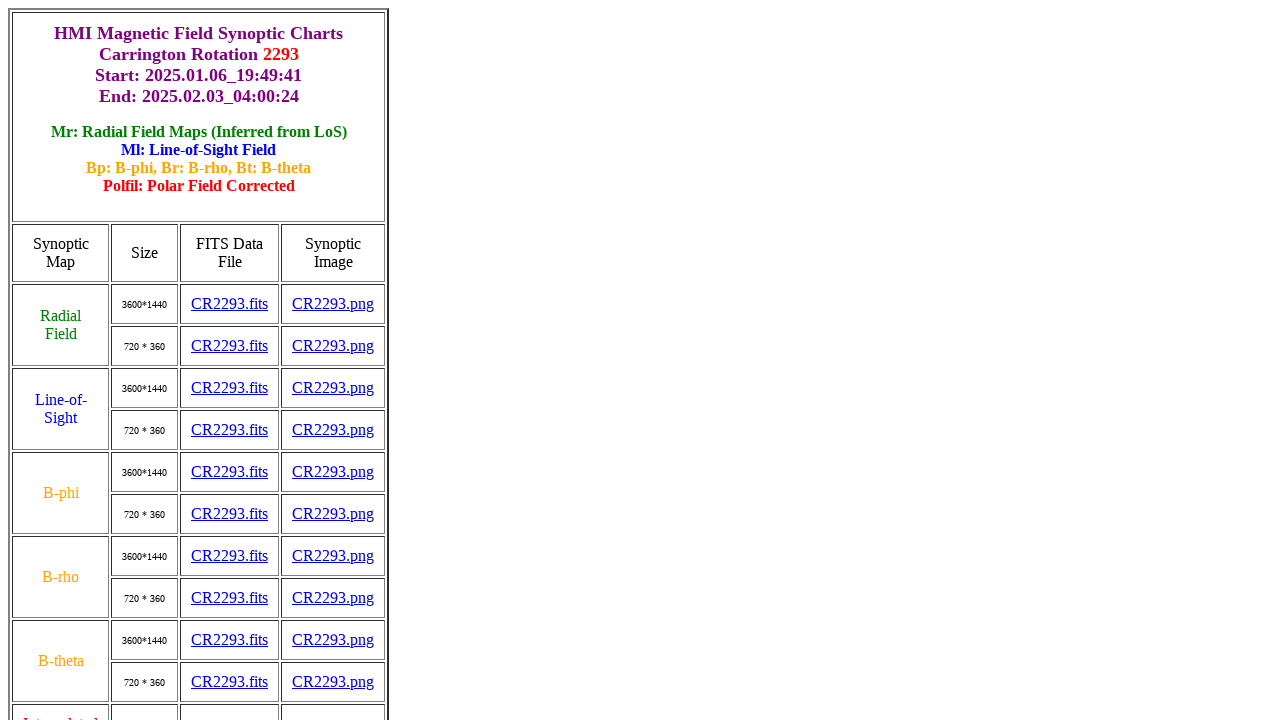

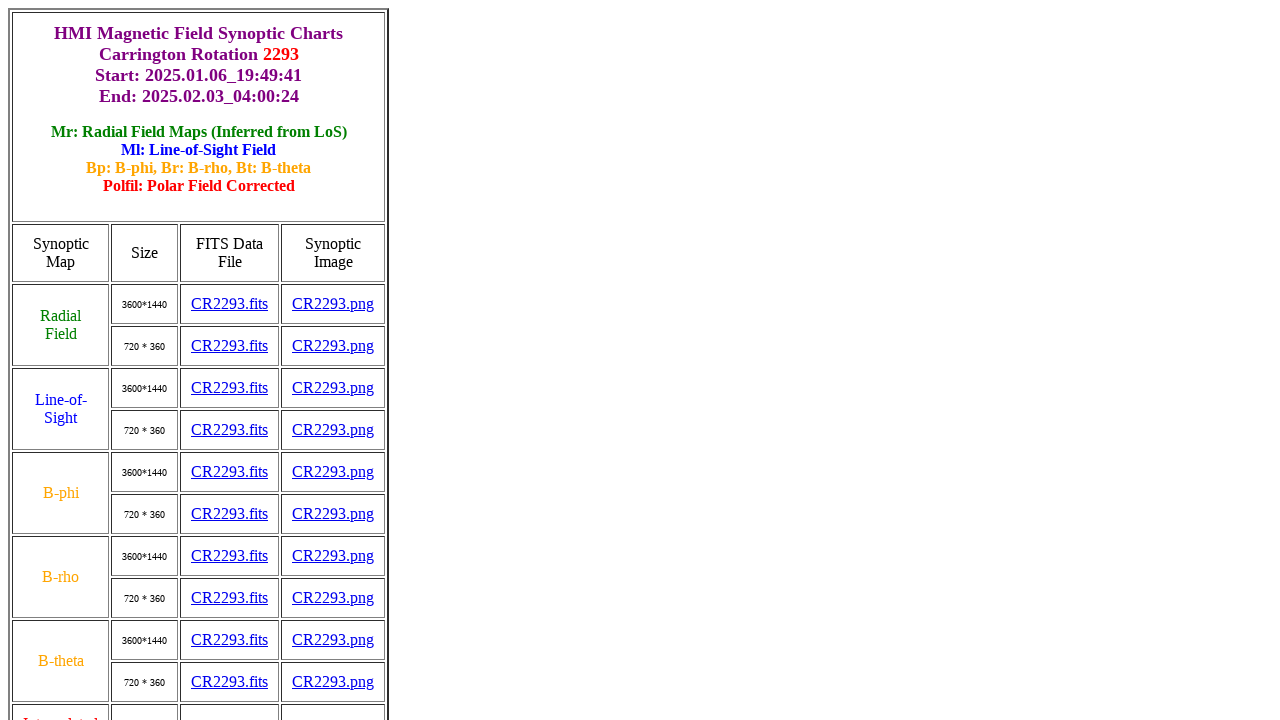